Navigates to an automation practice page and verifies that the footer section contains links by locating the footer element and counting the anchor tags within it.

Starting URL: https://rahulshettyacademy.com/AutomationPractice/

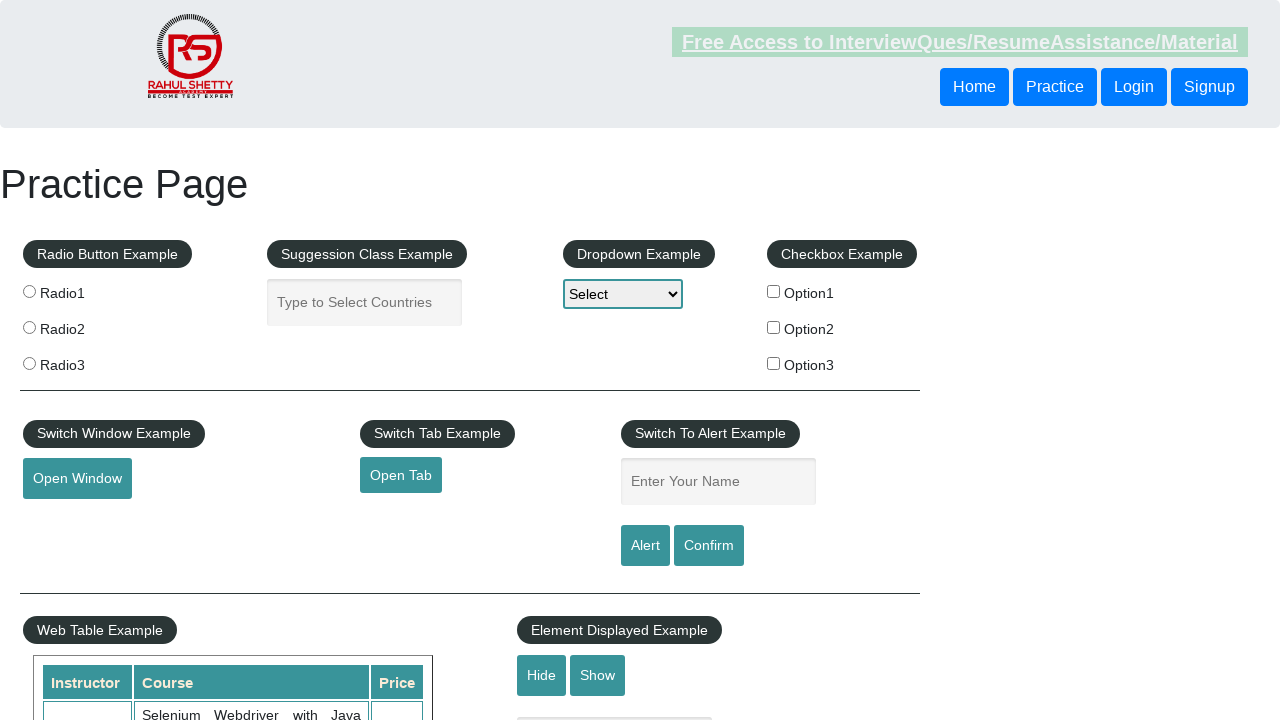

Page loaded with domcontentloaded state
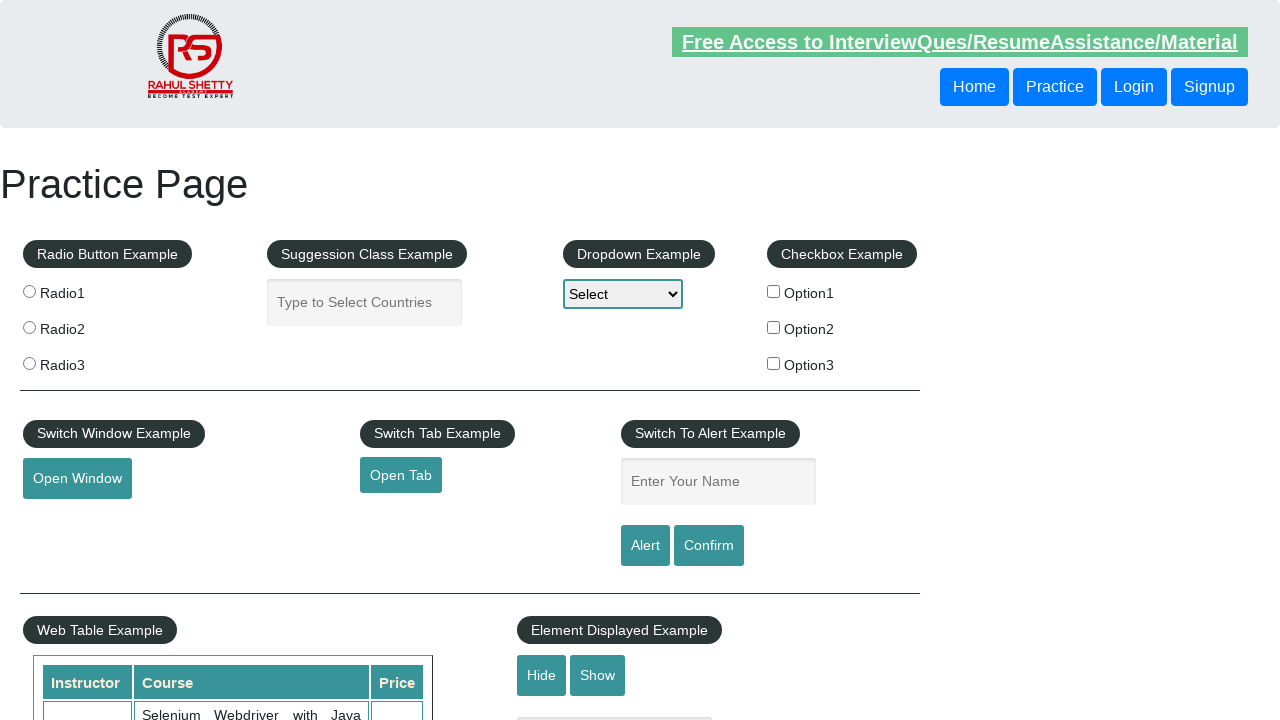

Located footer element with id 'gf-BIG'
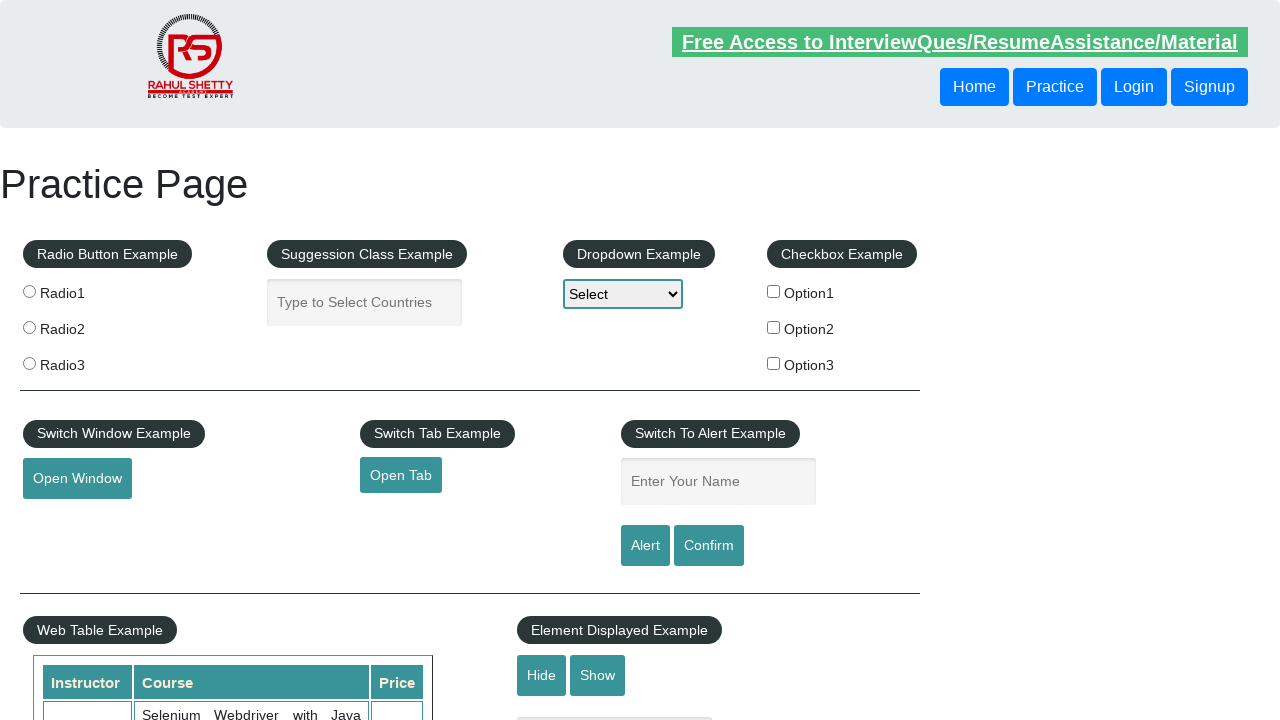

Footer element is now visible and ready
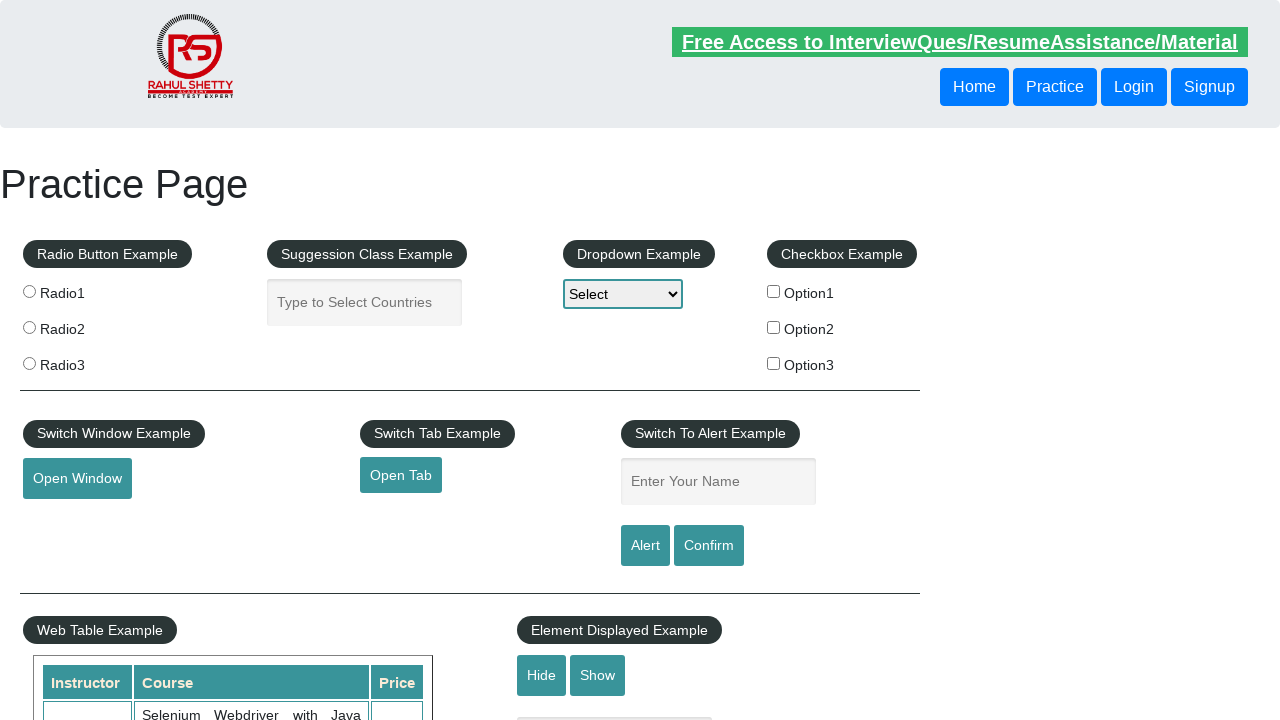

Located all anchor tags within footer element
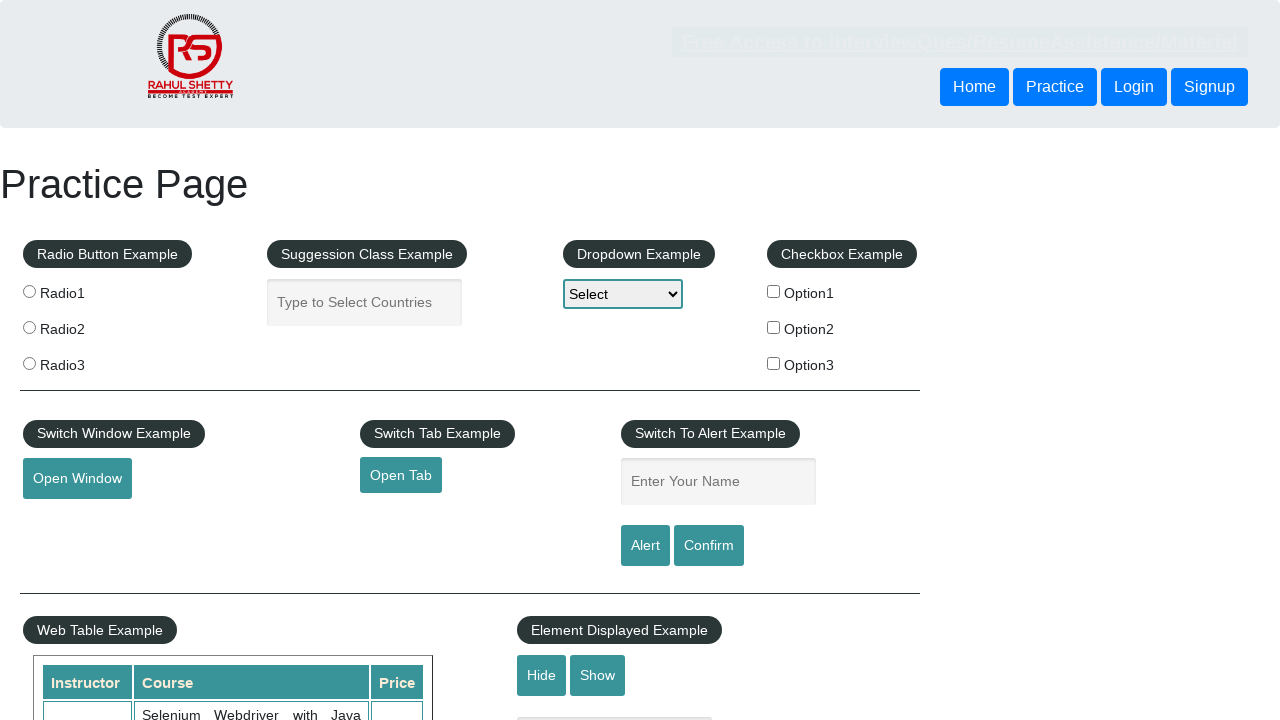

First footer link is now visible
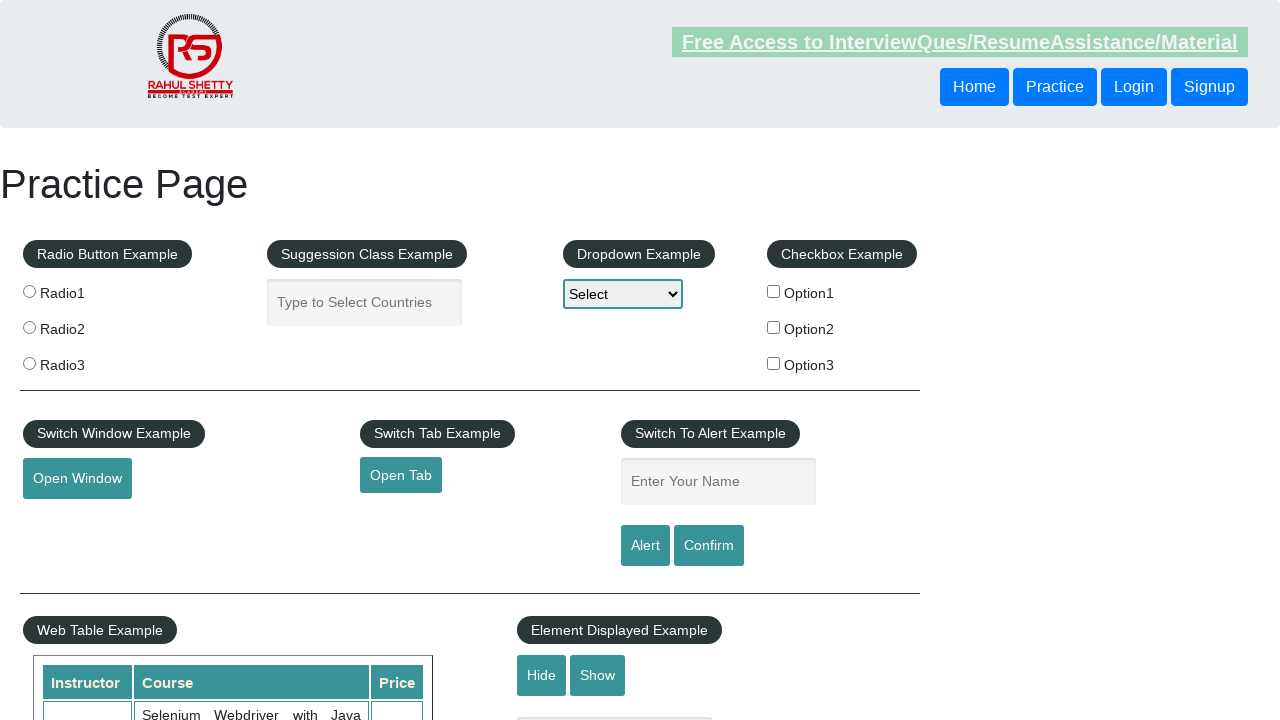

Counted 20 links in footer section
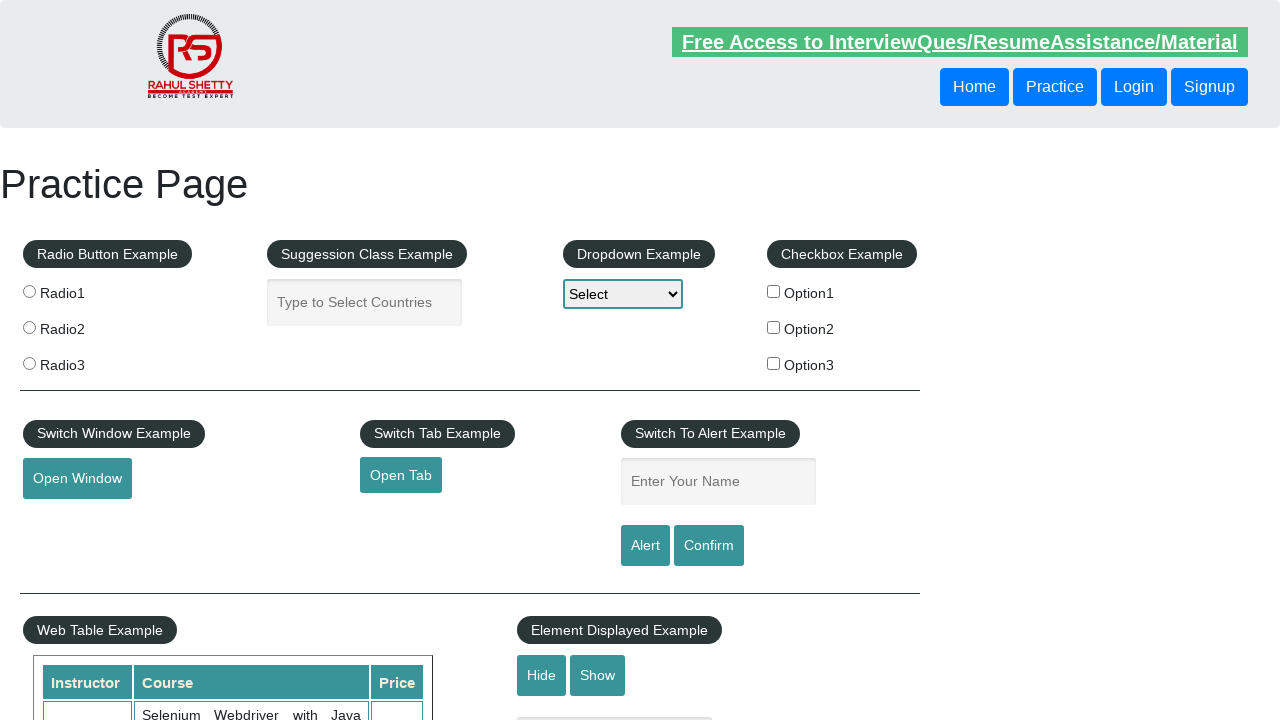

Selected footer link #1
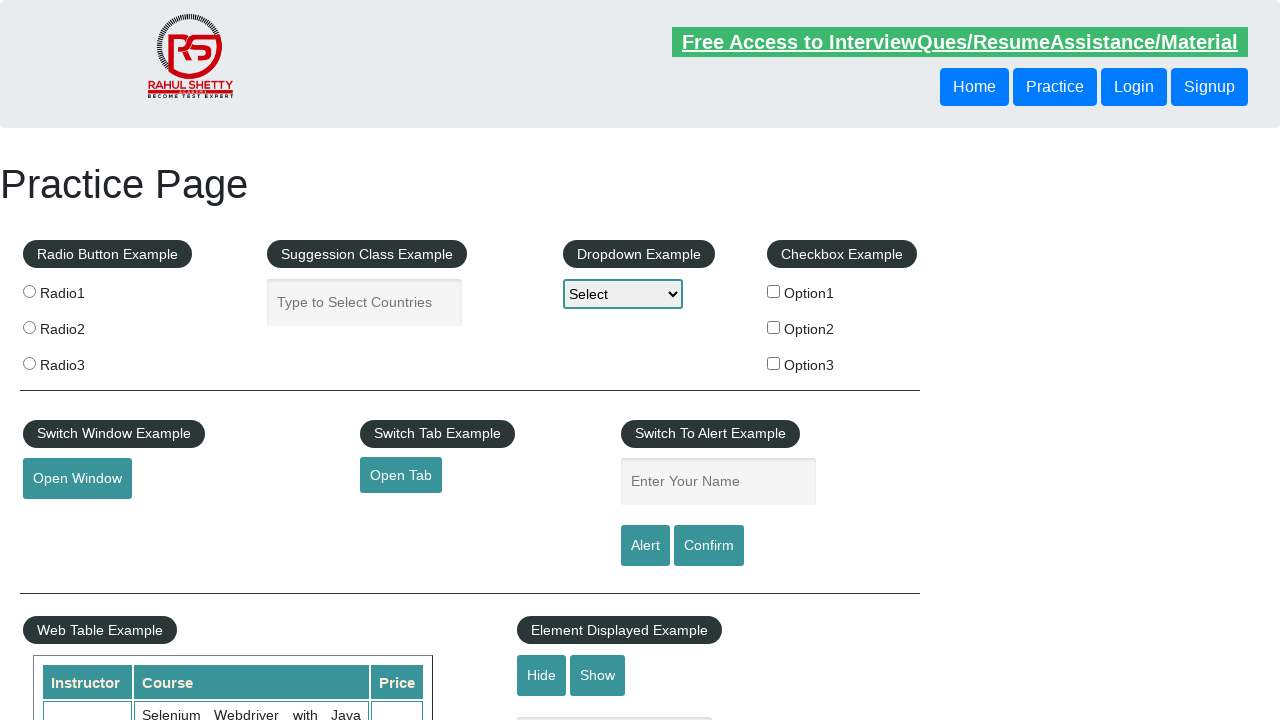

Retrieved href attribute from footer link #1
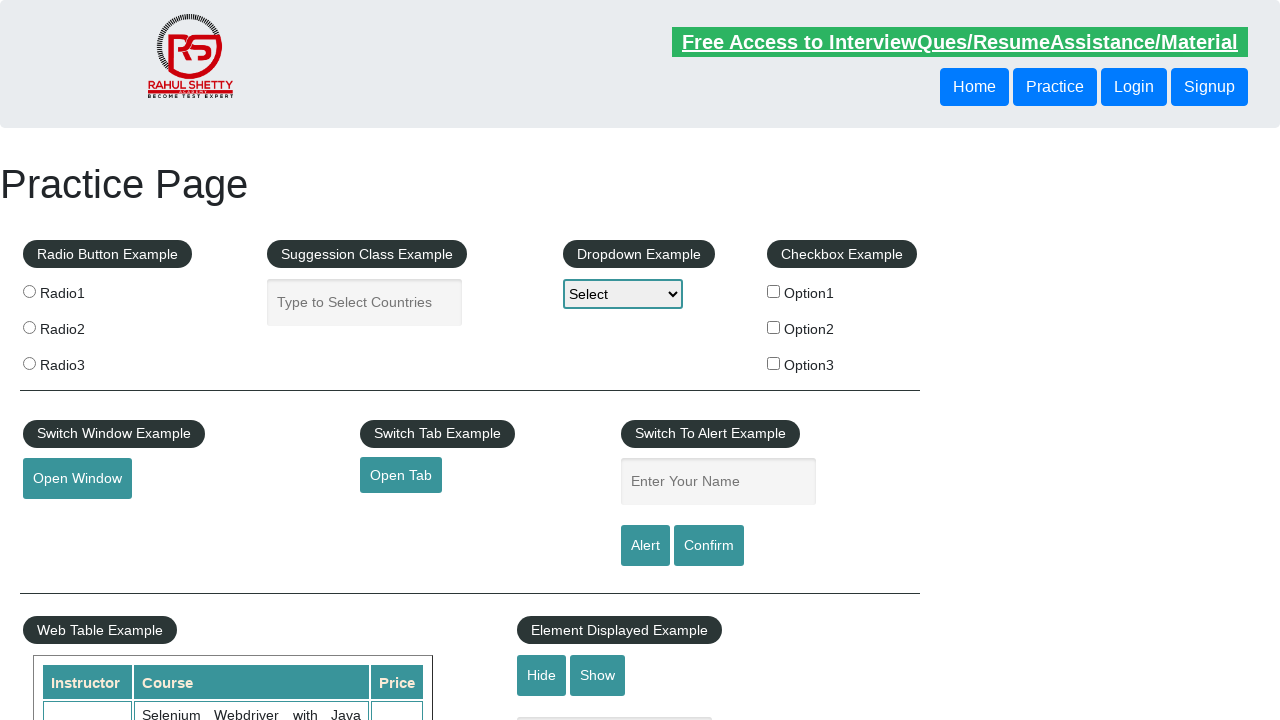

Footer link #1 has valid href: #
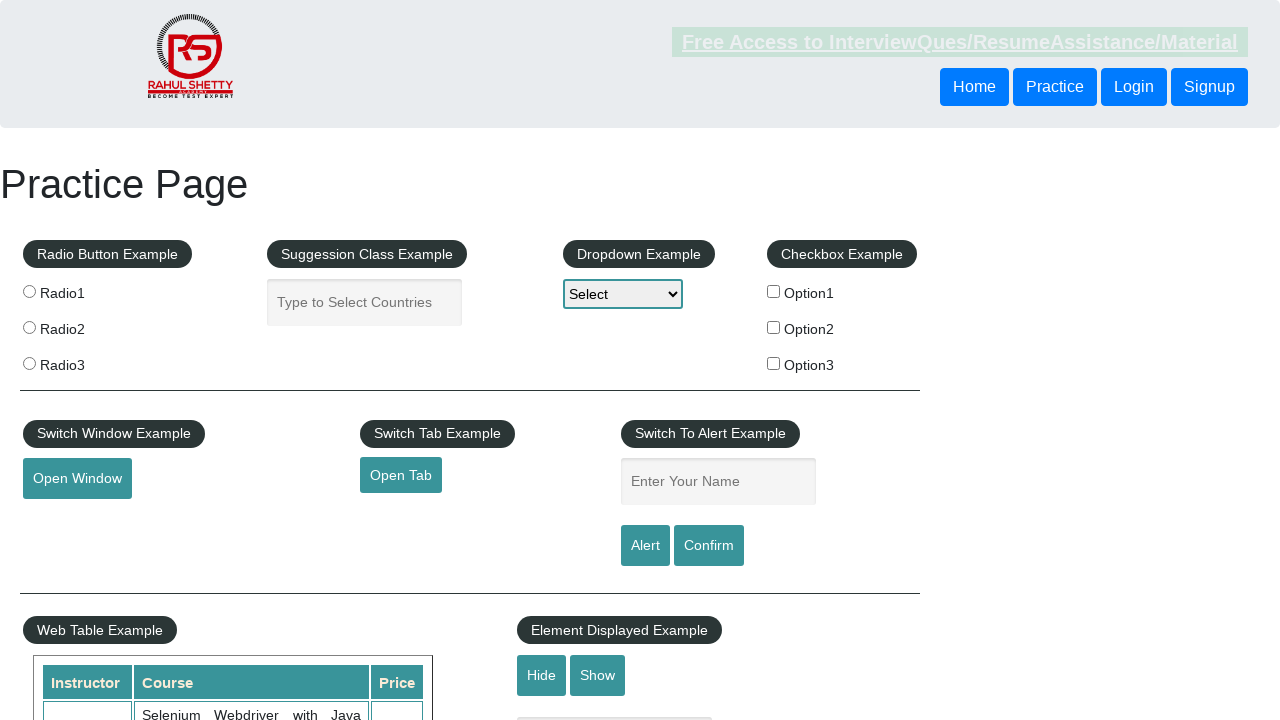

Selected footer link #2
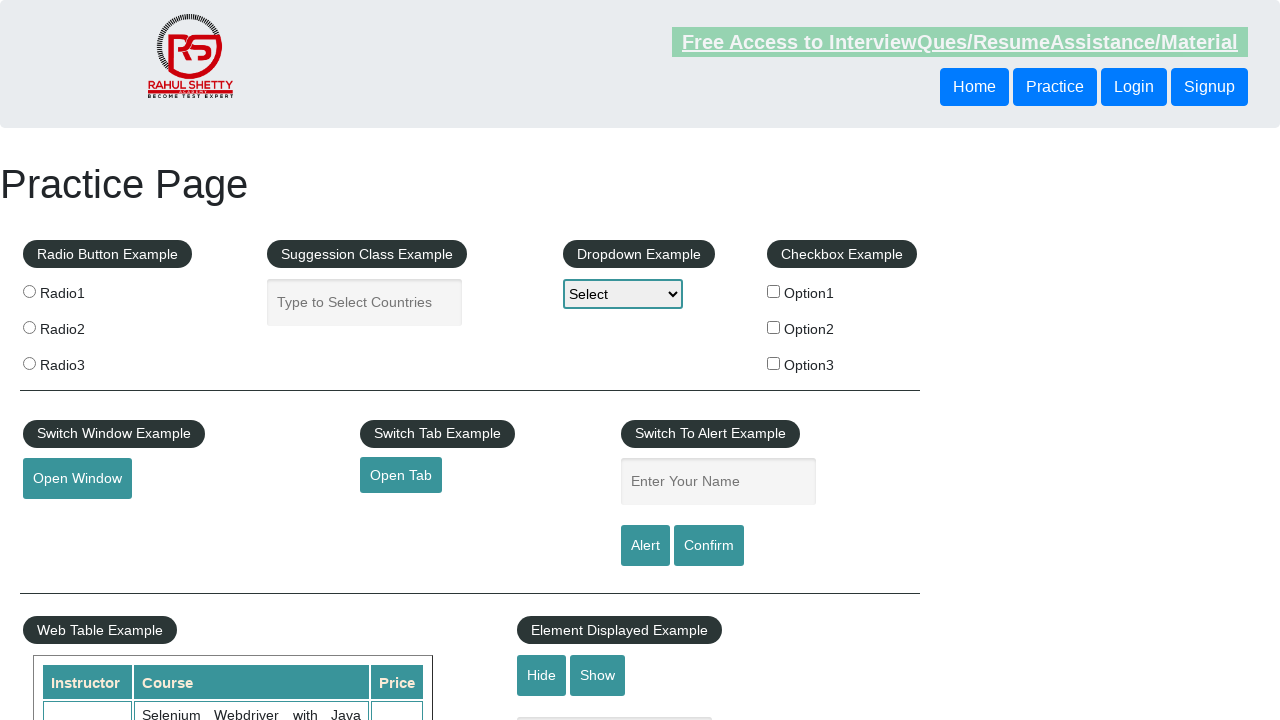

Retrieved href attribute from footer link #2
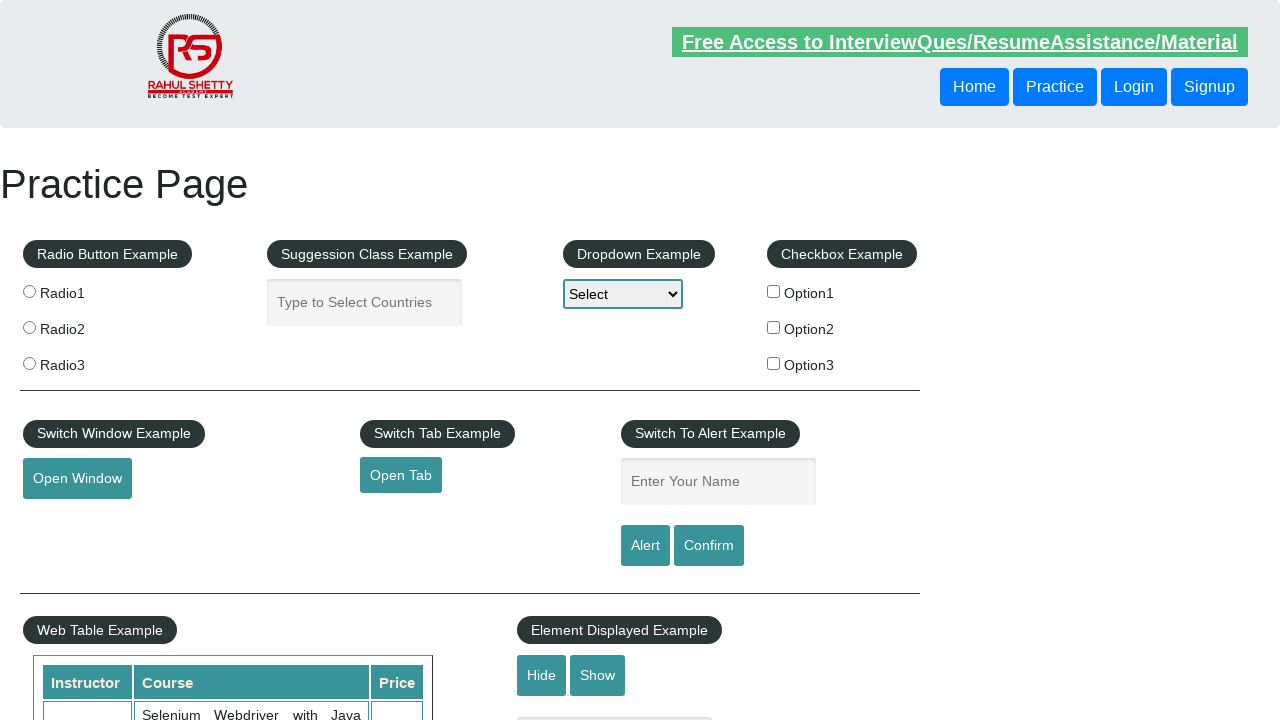

Footer link #2 has valid href: http://www.restapitutorial.com/
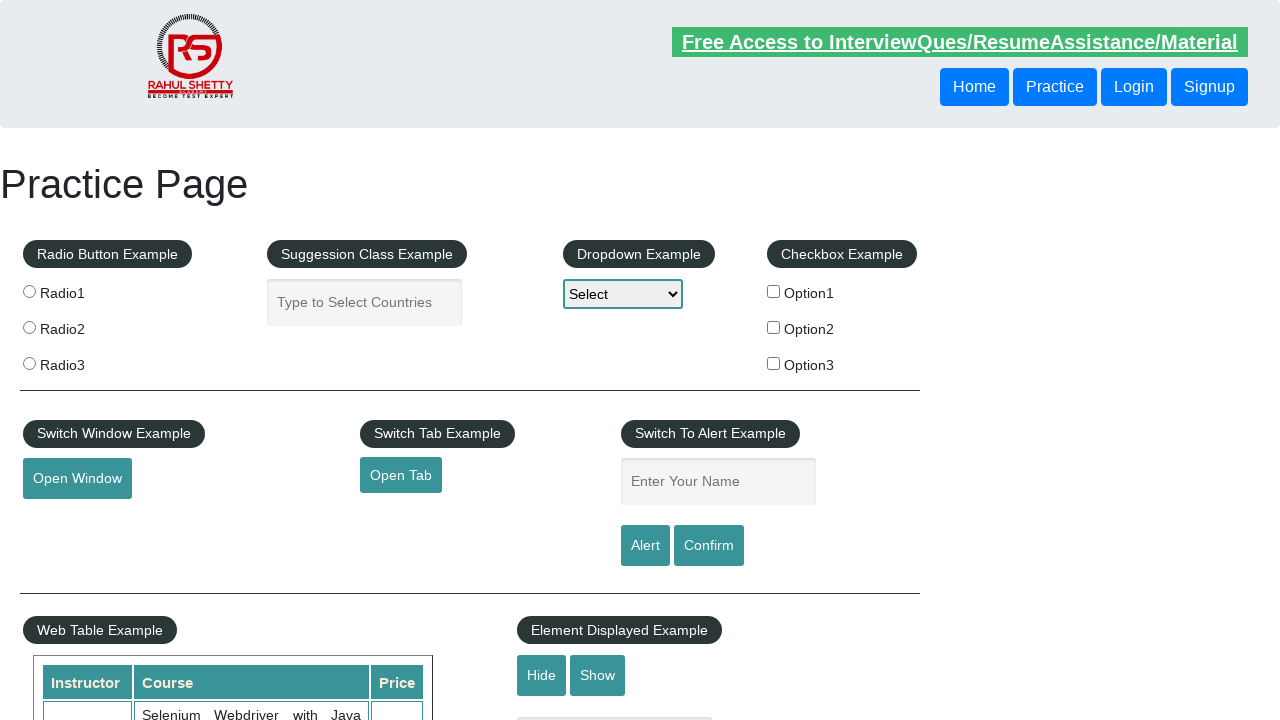

Selected footer link #3
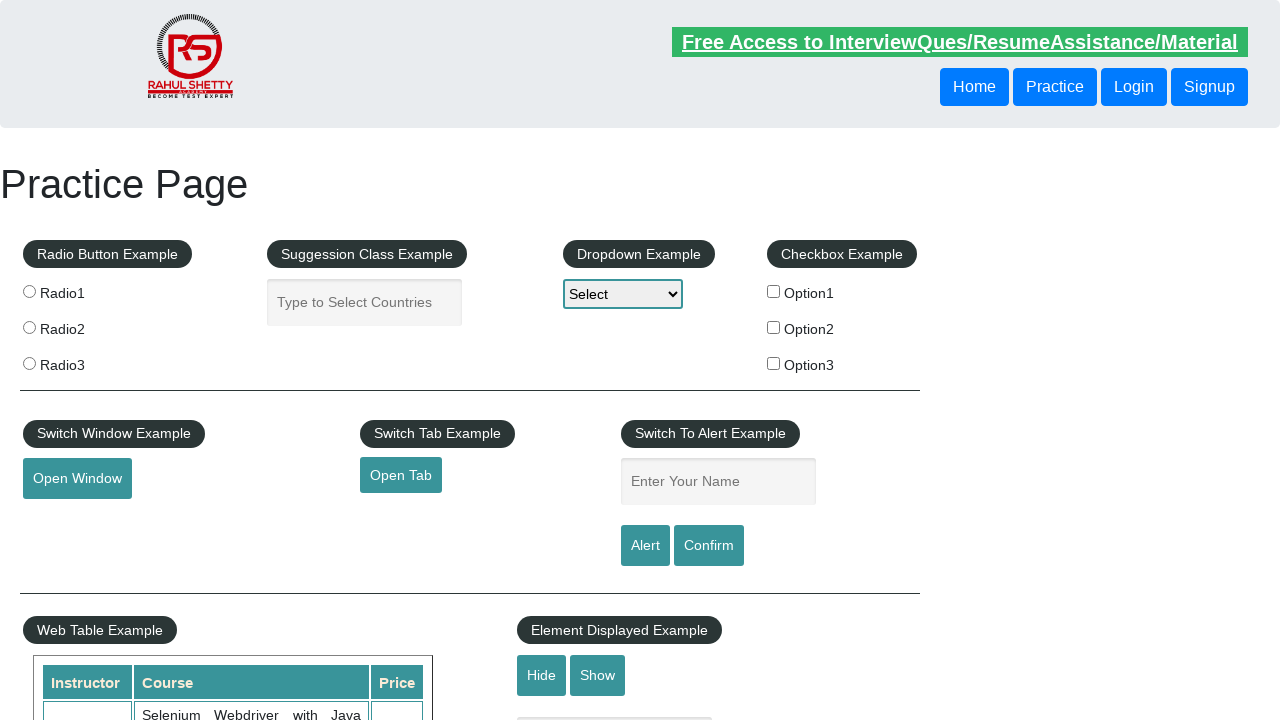

Retrieved href attribute from footer link #3
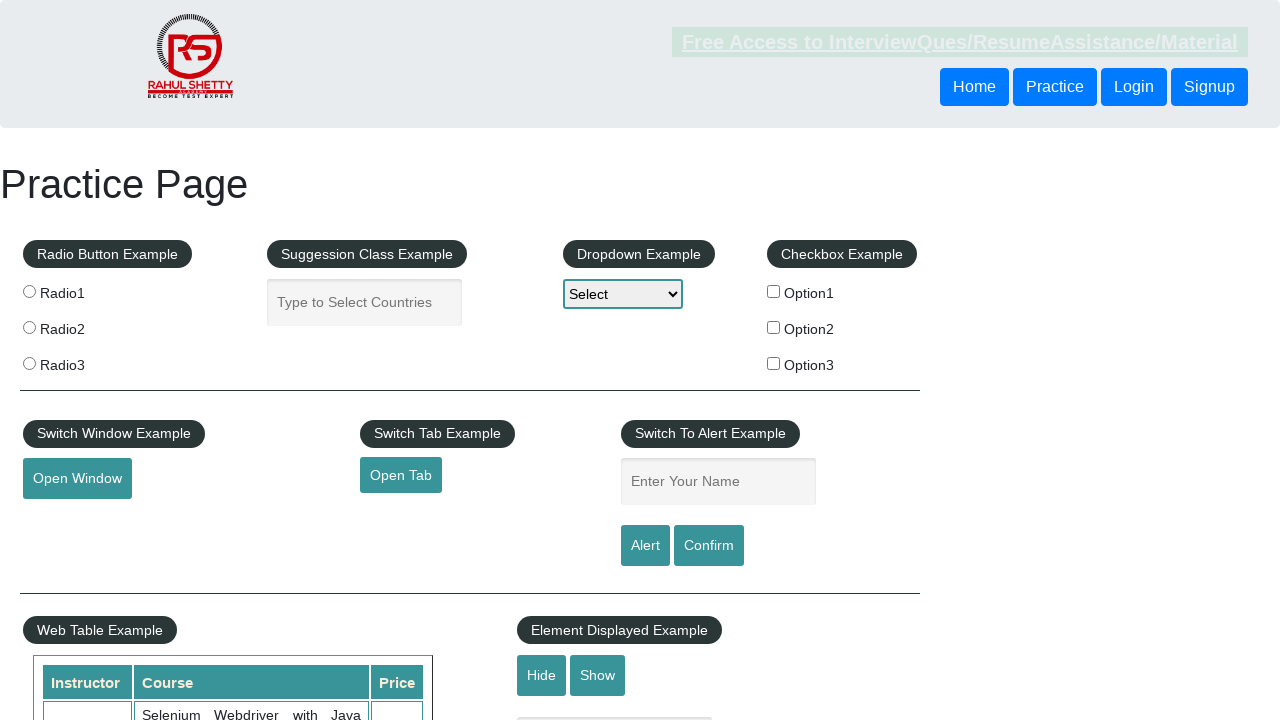

Footer link #3 has valid href: https://www.soapui.org/
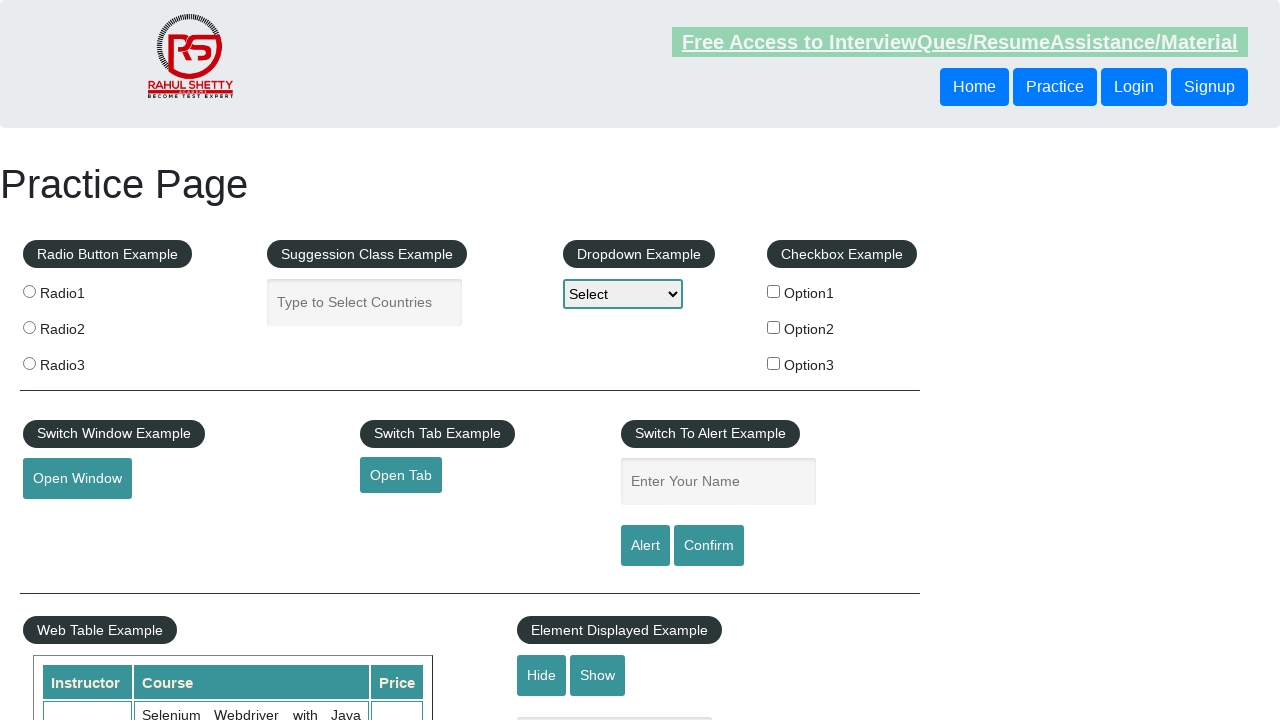

Selected footer link #4
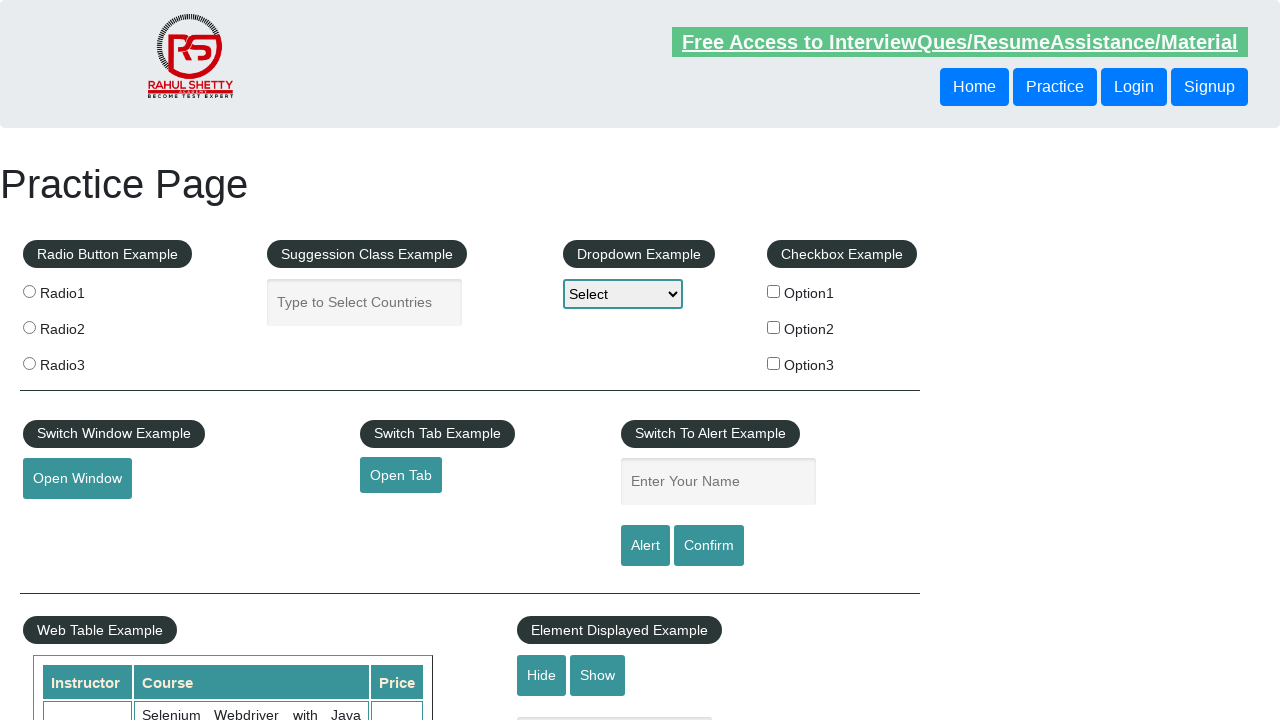

Retrieved href attribute from footer link #4
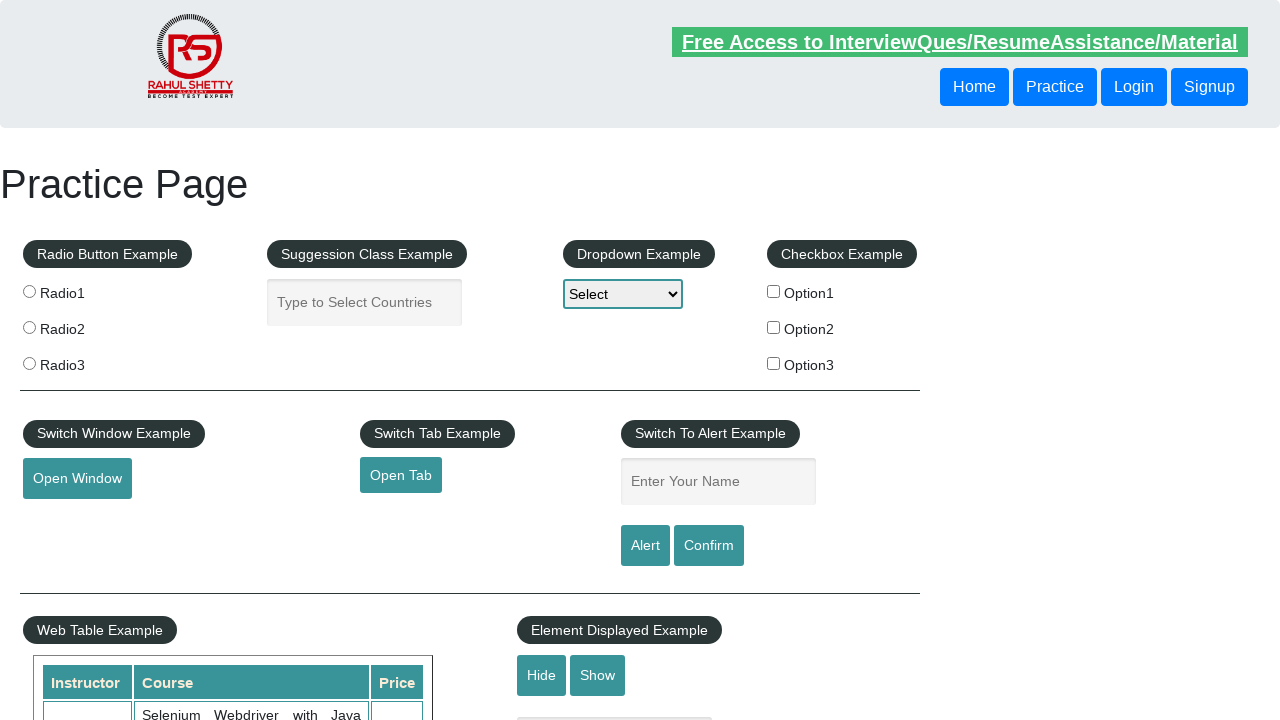

Footer link #4 has valid href: https://courses.rahulshettyacademy.com/p/appium-tutorial
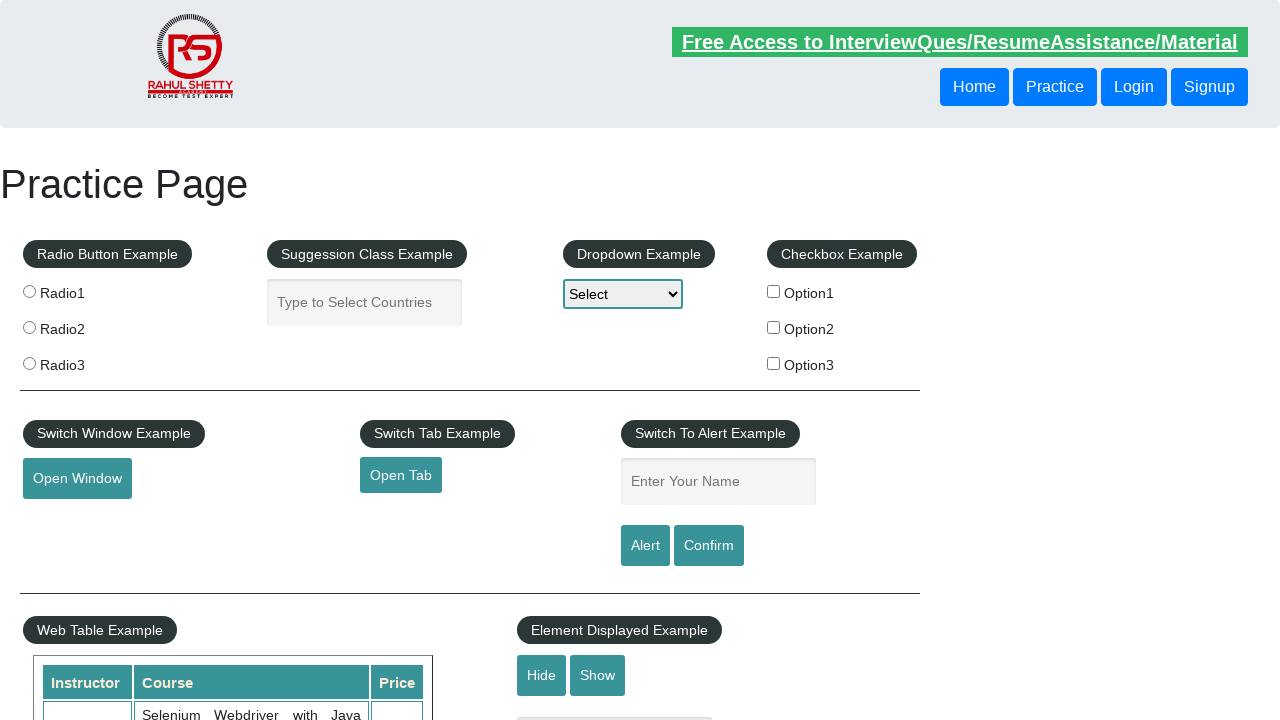

Selected footer link #5
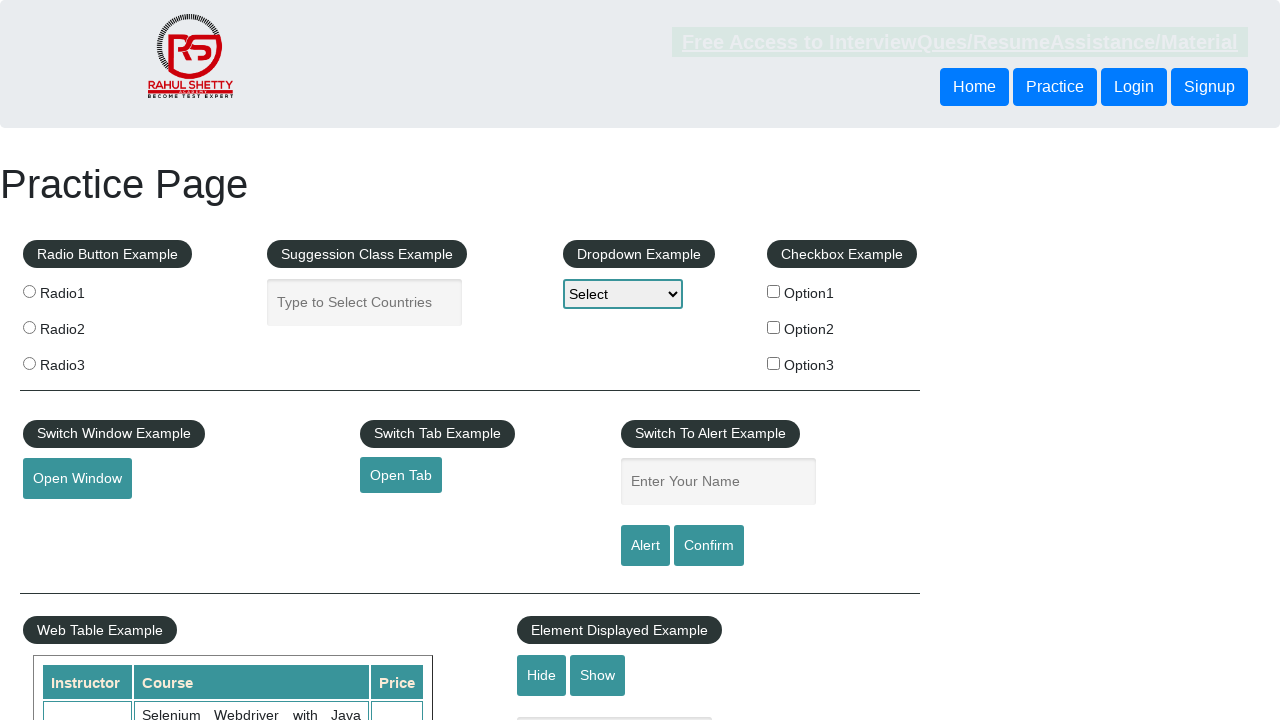

Retrieved href attribute from footer link #5
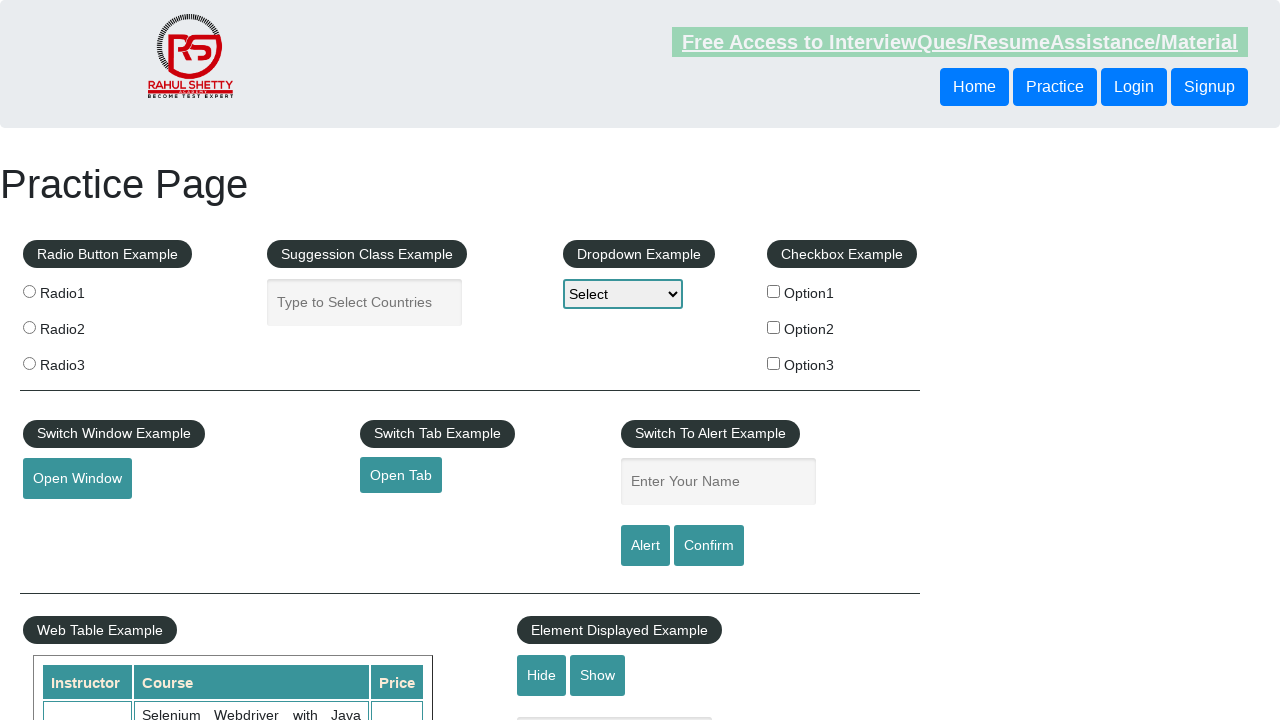

Footer link #5 has valid href: https://jmeter.apache.org/
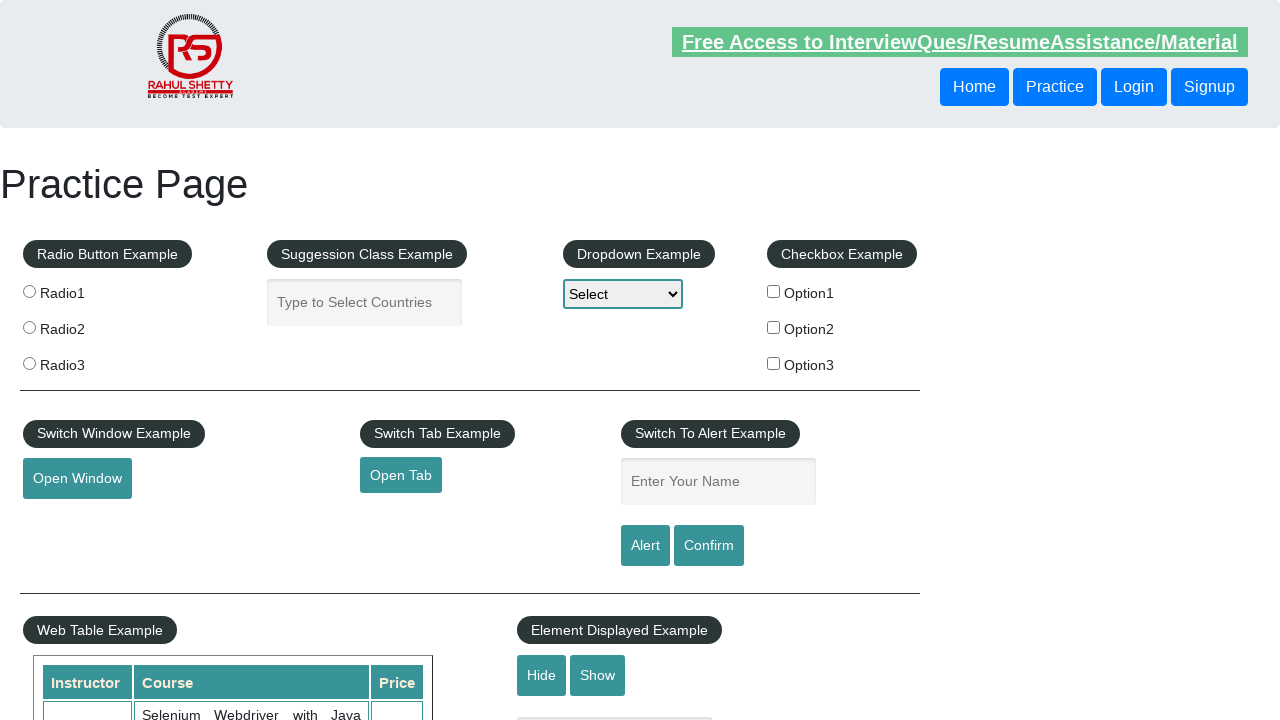

Selected footer link #6
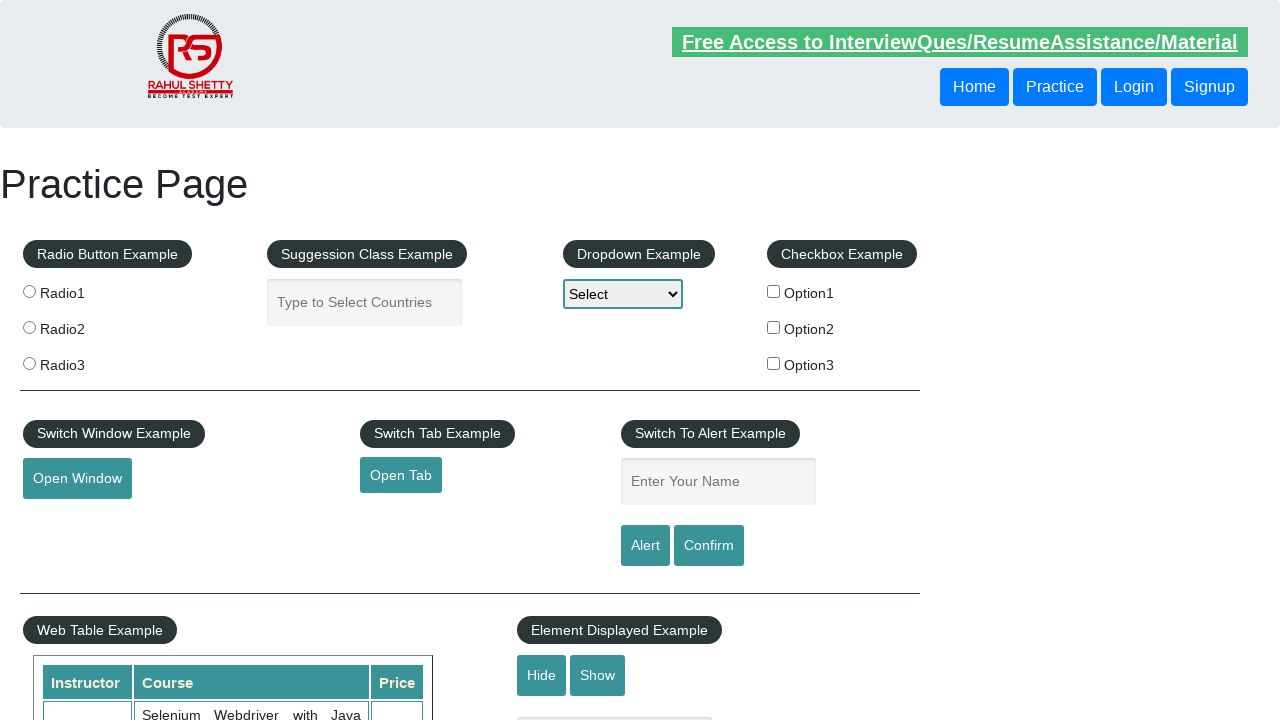

Retrieved href attribute from footer link #6
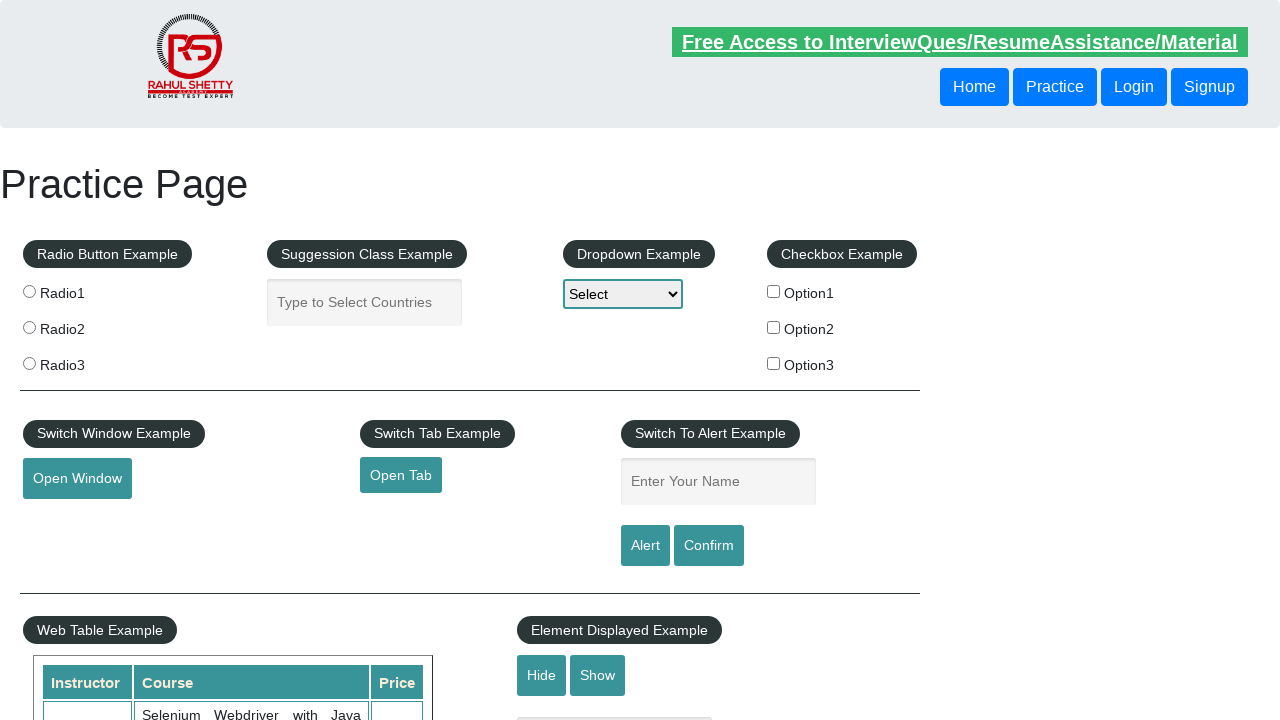

Footer link #6 has valid href: #
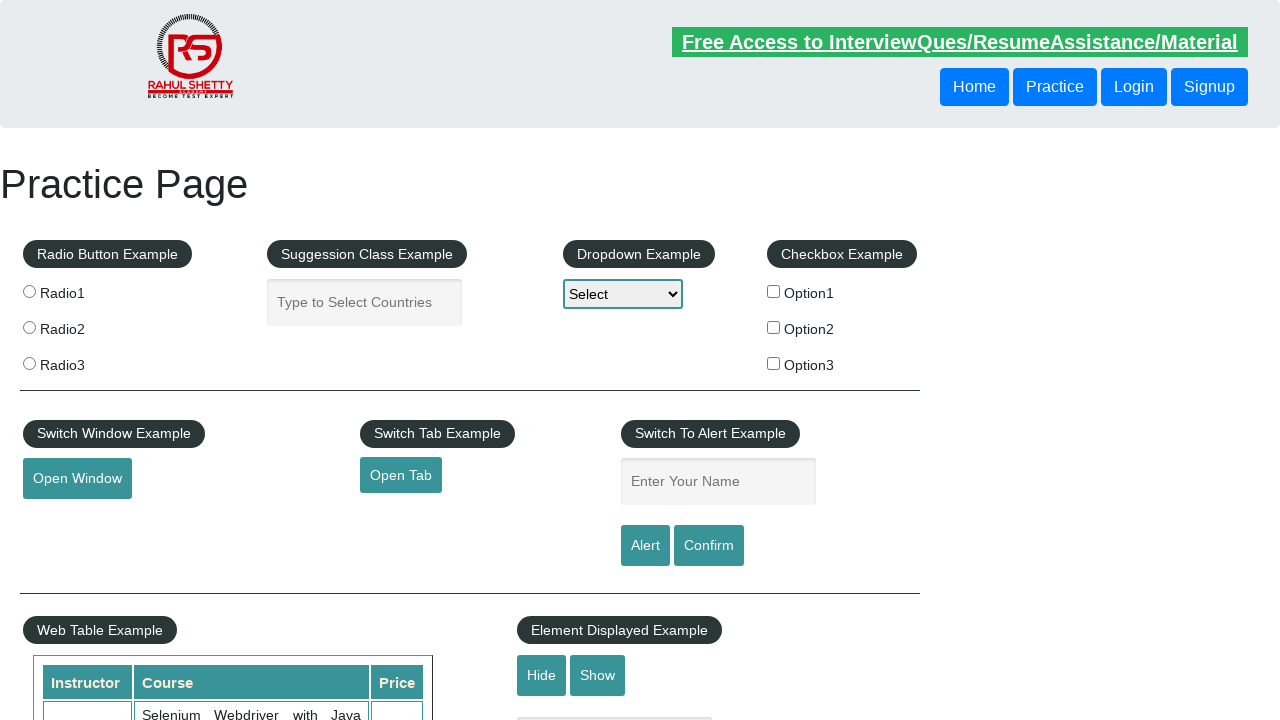

Selected footer link #7
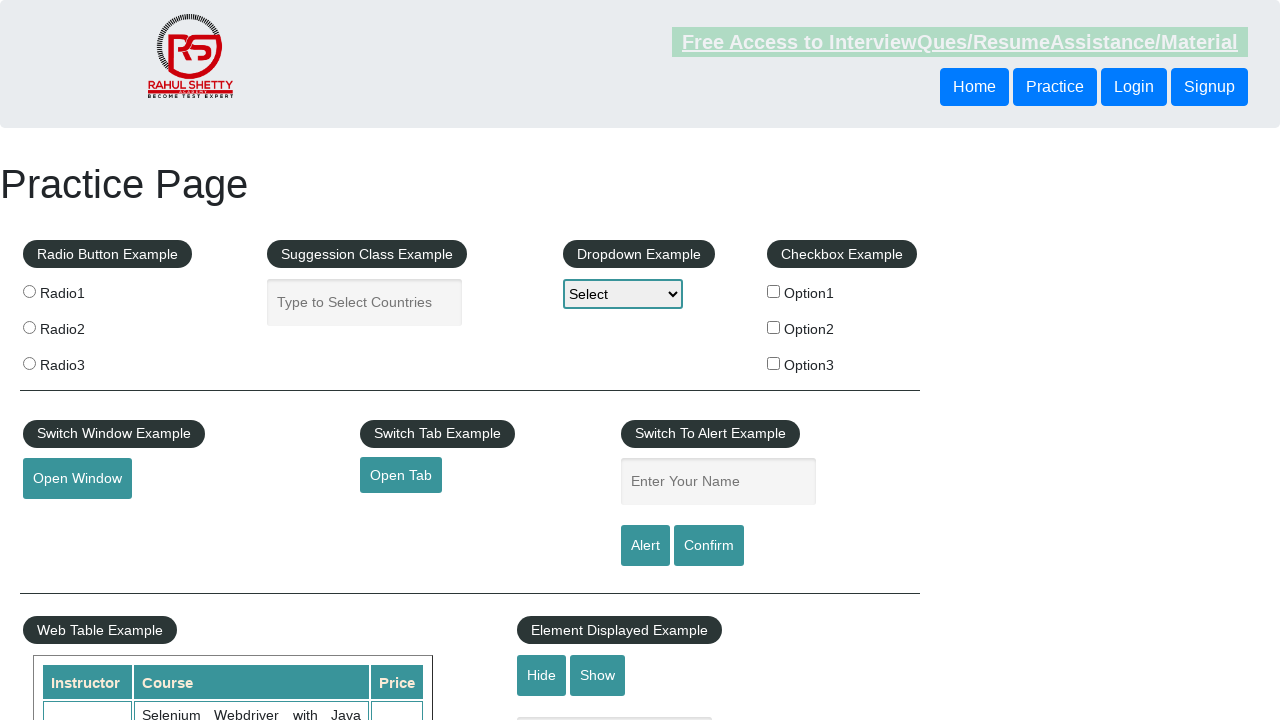

Retrieved href attribute from footer link #7
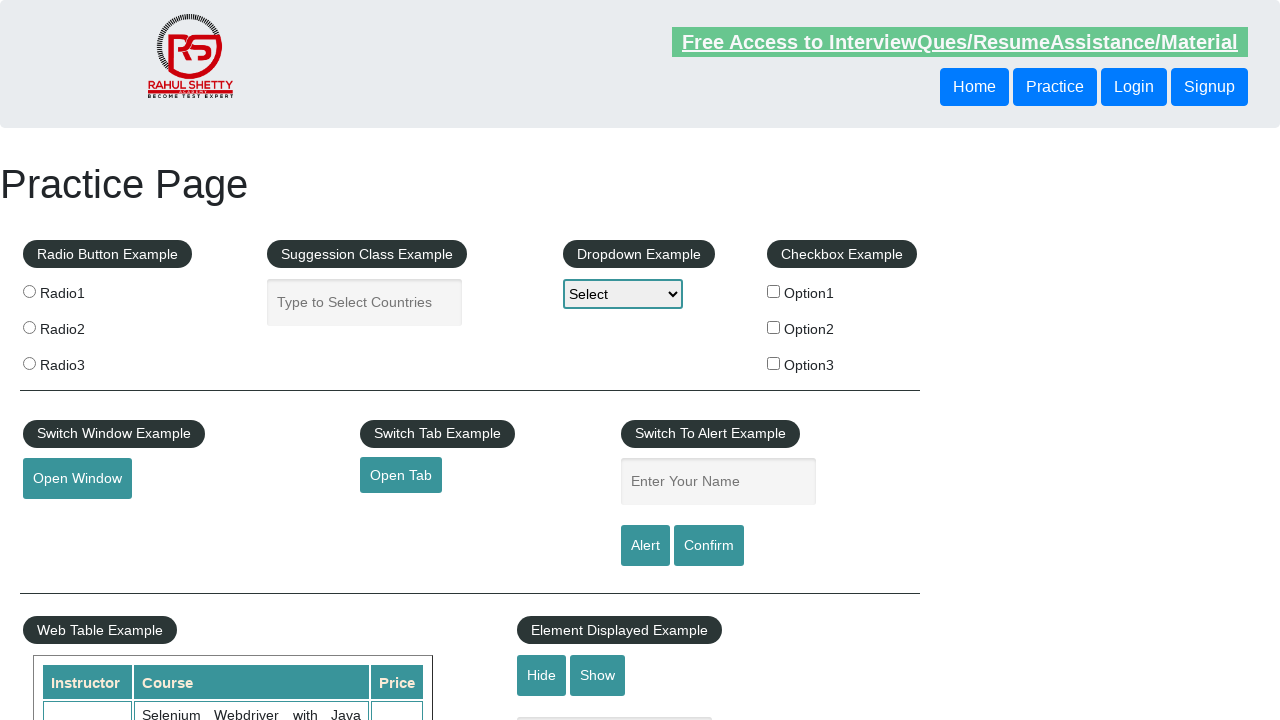

Footer link #7 has valid href: https://rahulshettyacademy.com/brokenlink
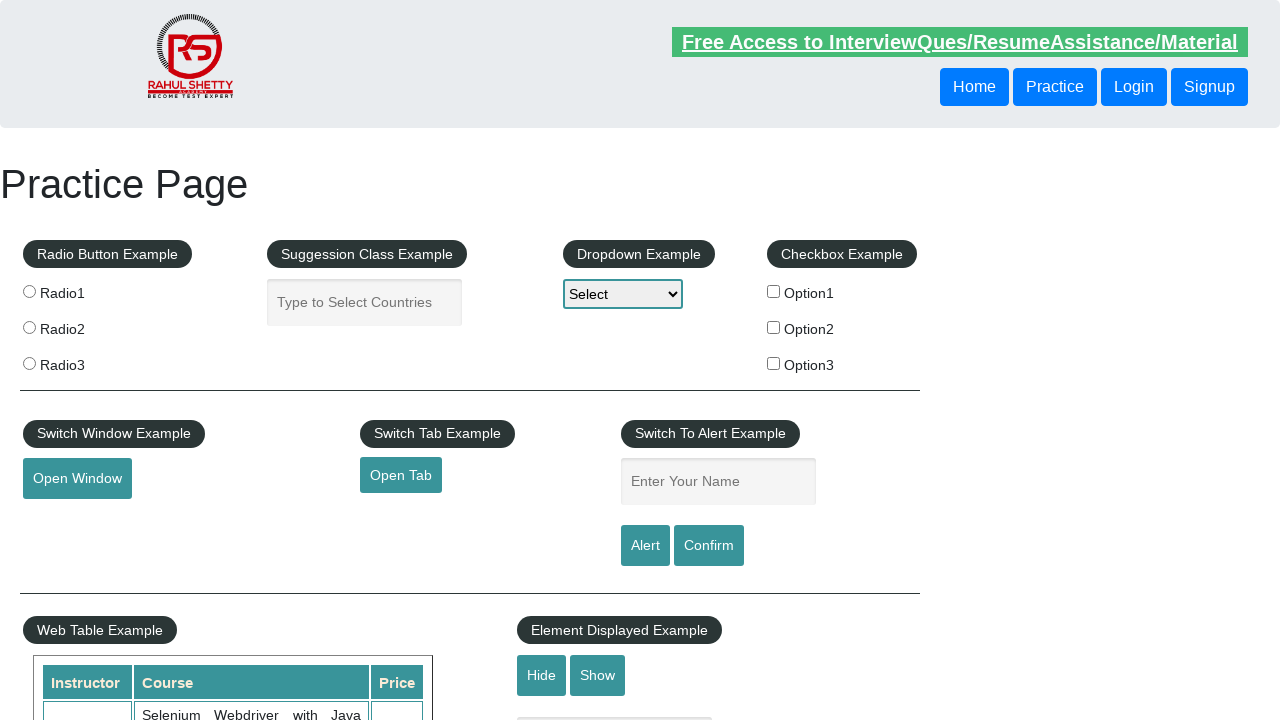

Selected footer link #8
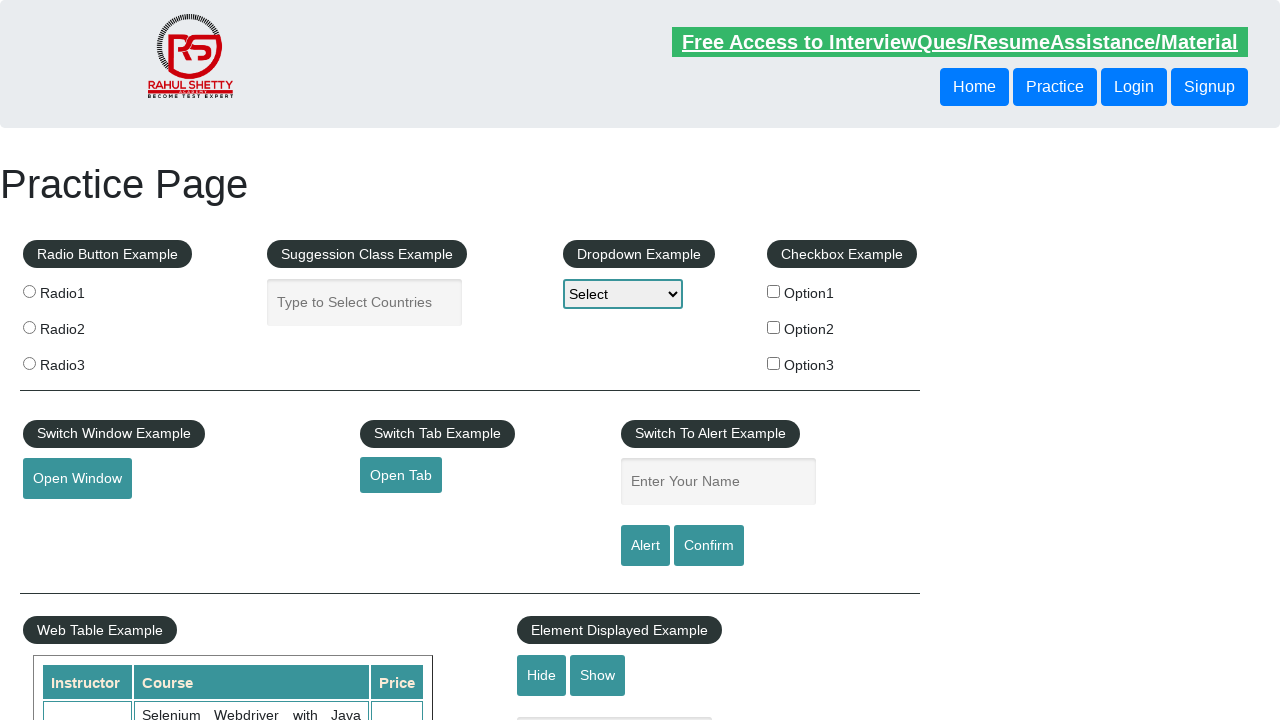

Retrieved href attribute from footer link #8
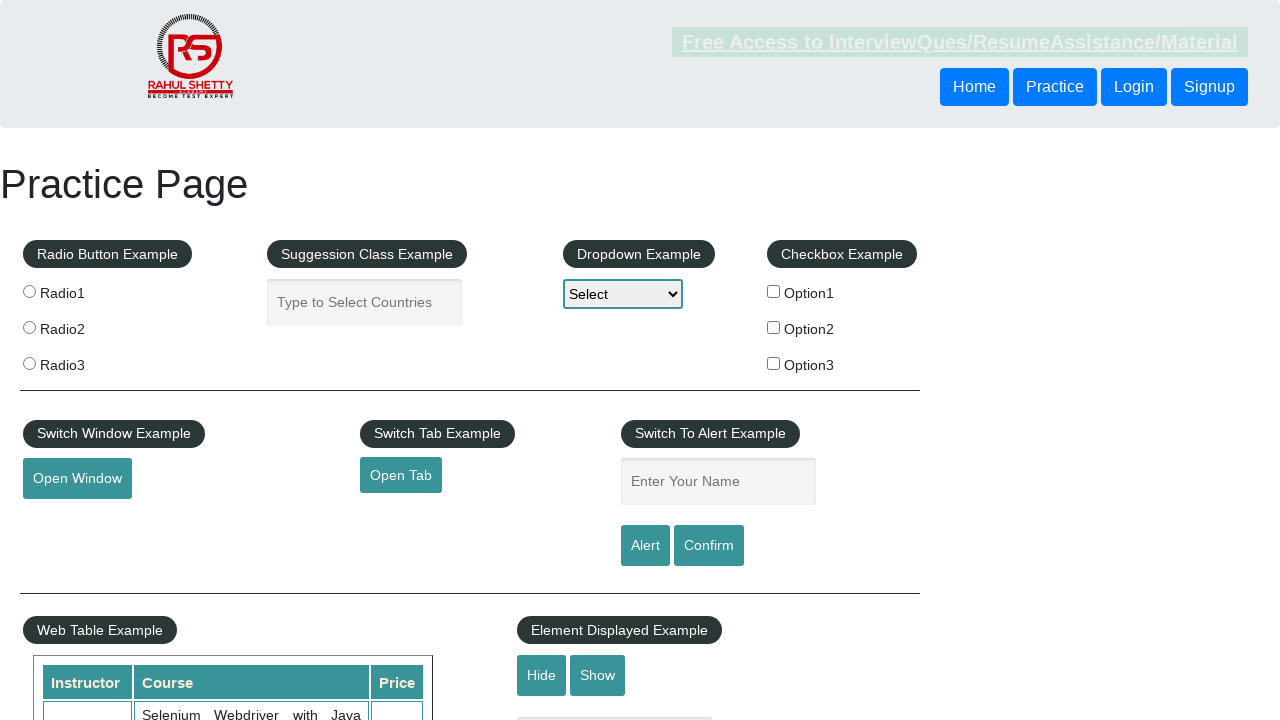

Footer link #8 has valid href: #
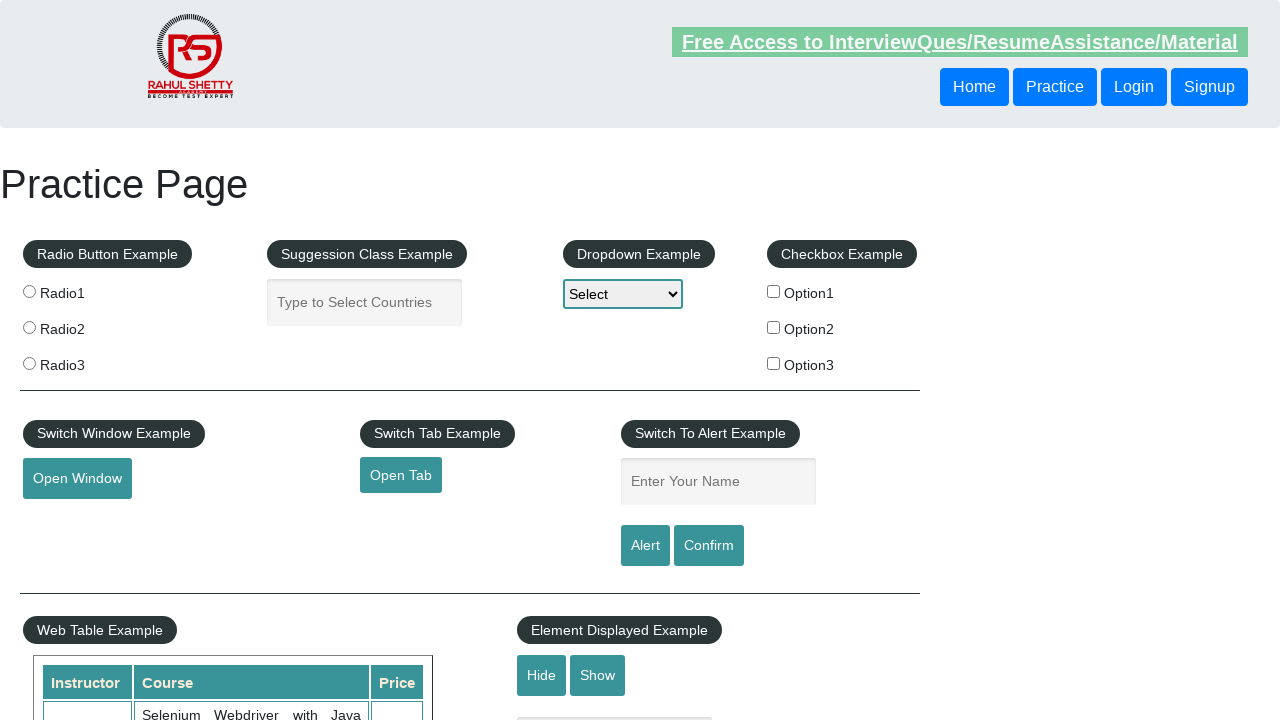

Selected footer link #9
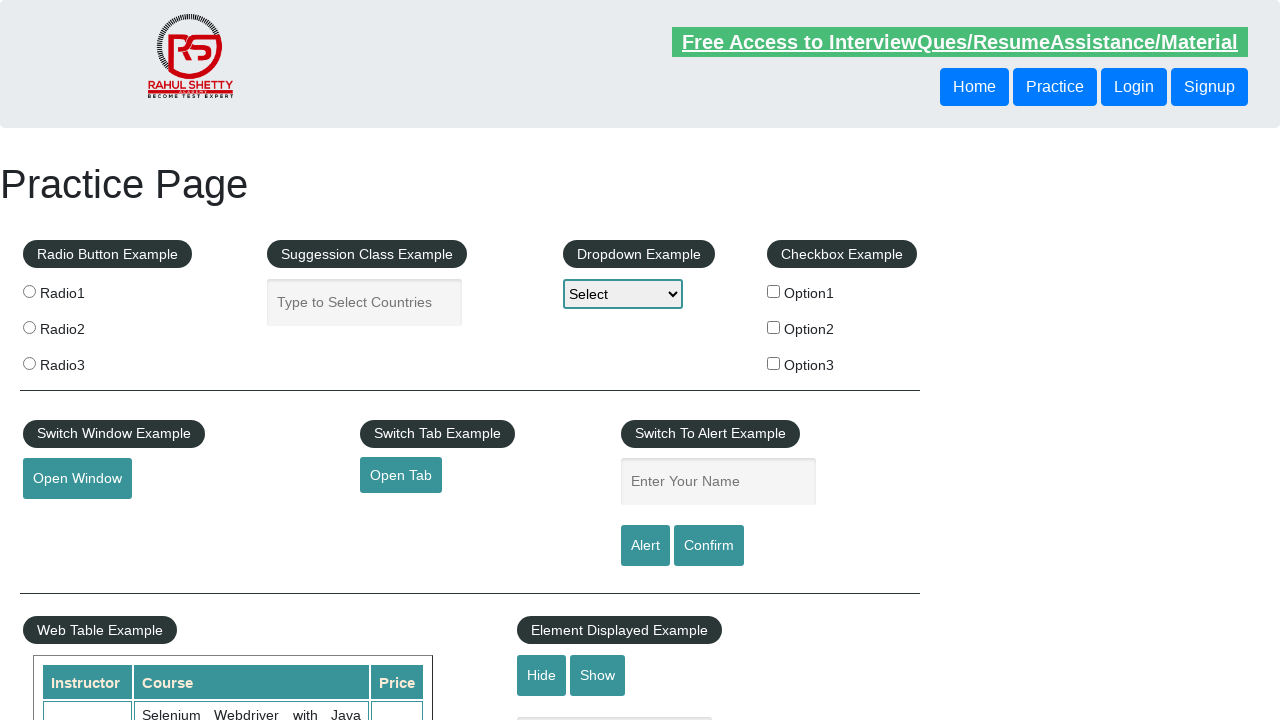

Retrieved href attribute from footer link #9
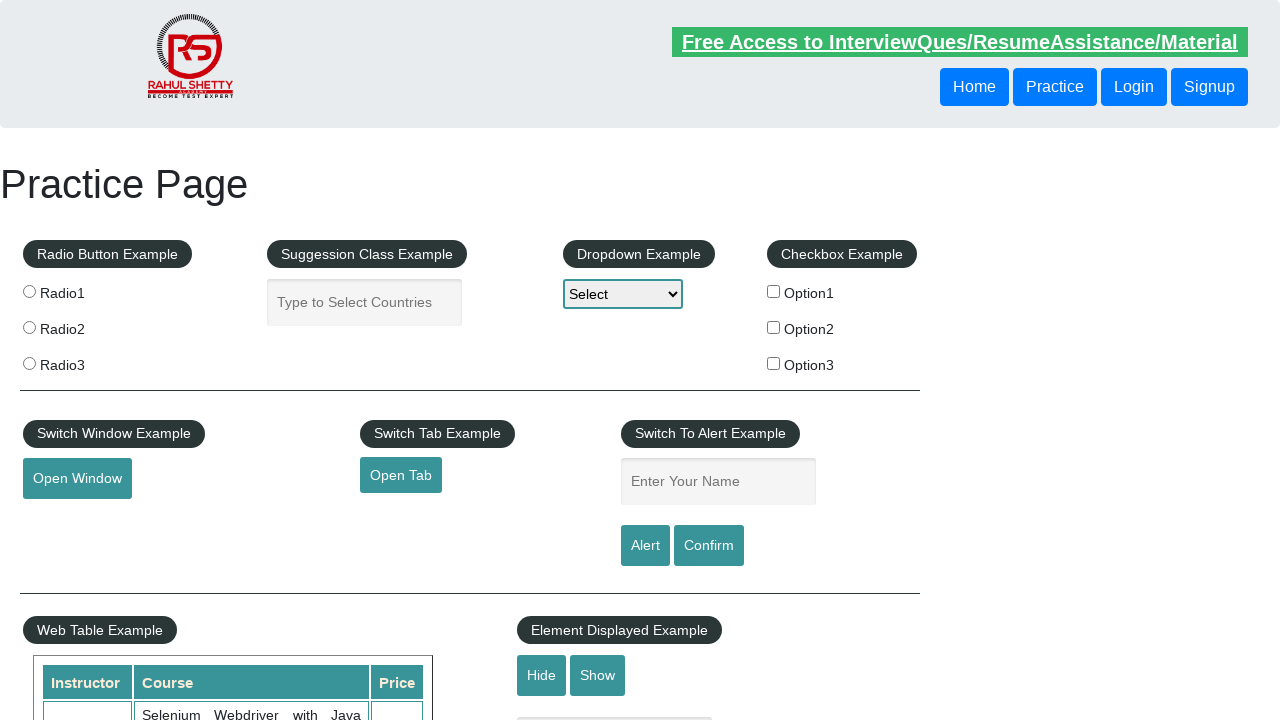

Footer link #9 has valid href: #
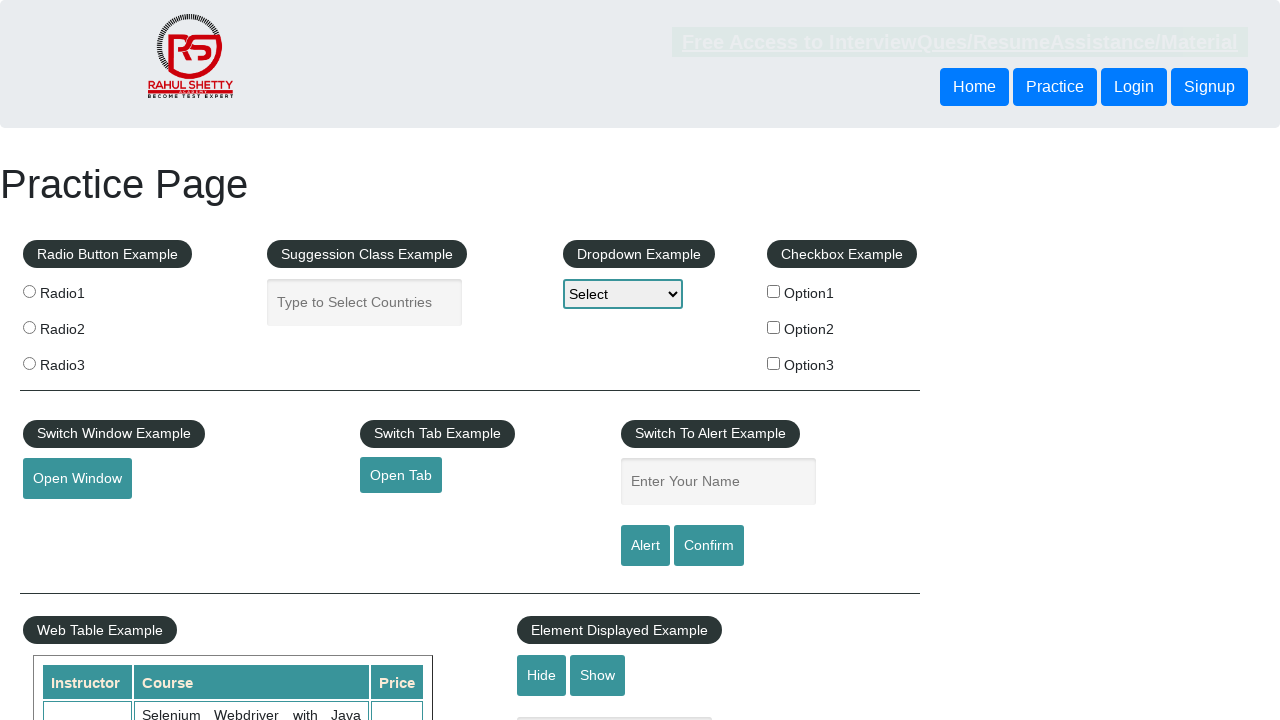

Selected footer link #10
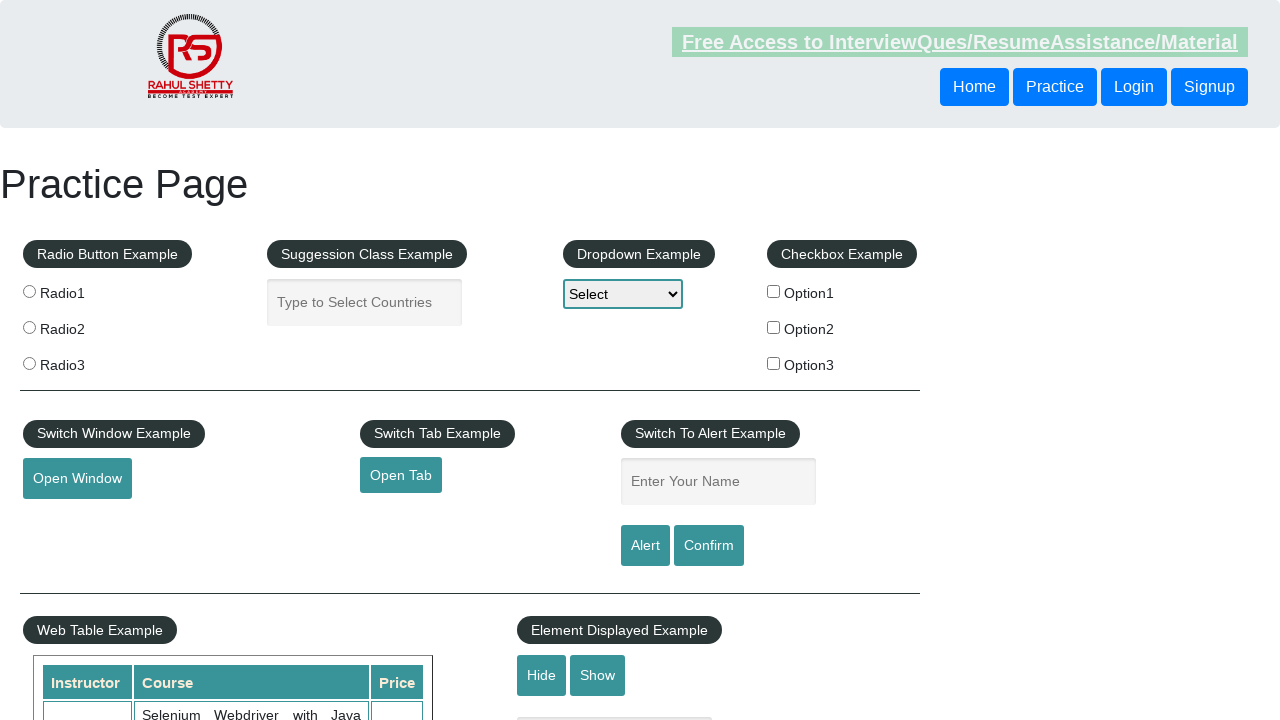

Retrieved href attribute from footer link #10
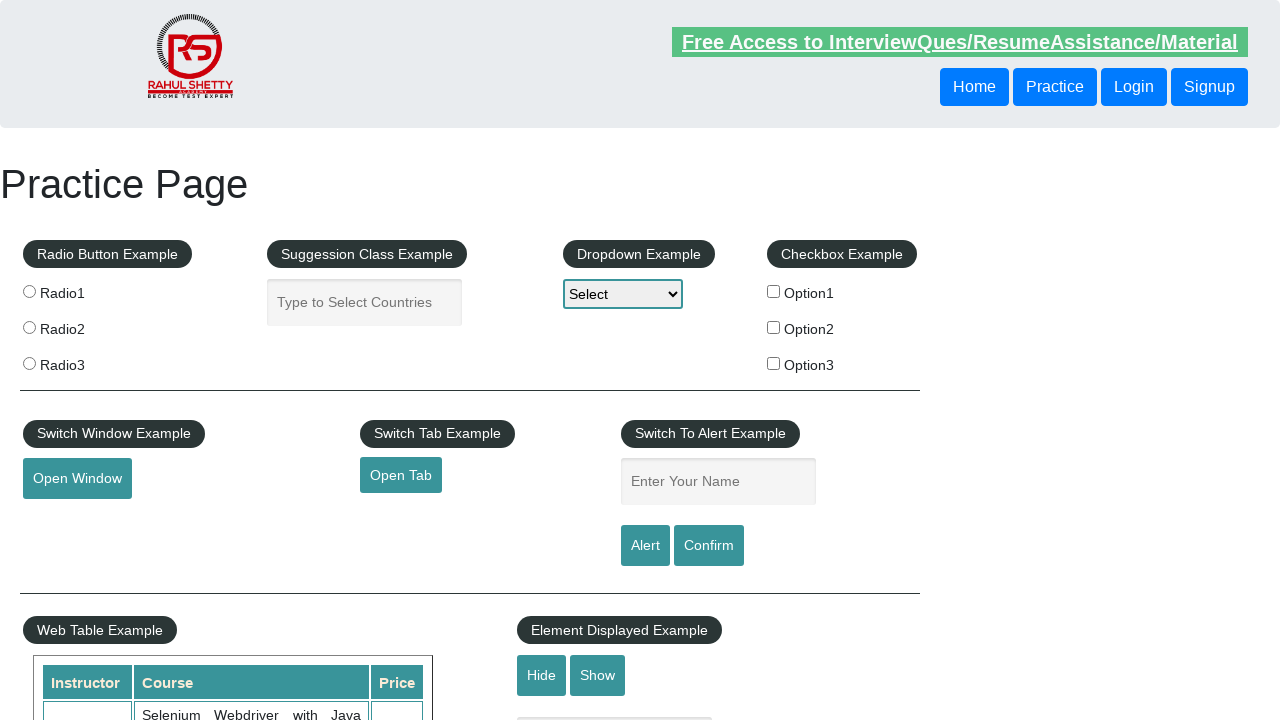

Footer link #10 has valid href: #
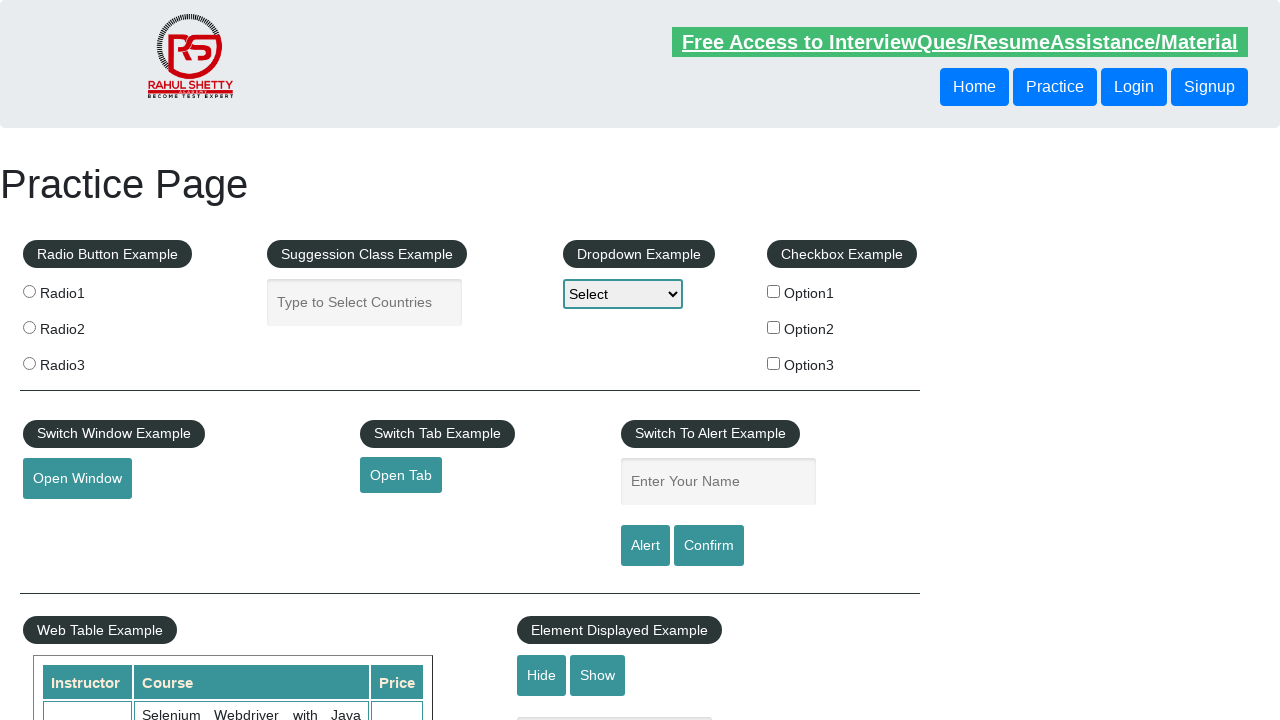

Selected footer link #11
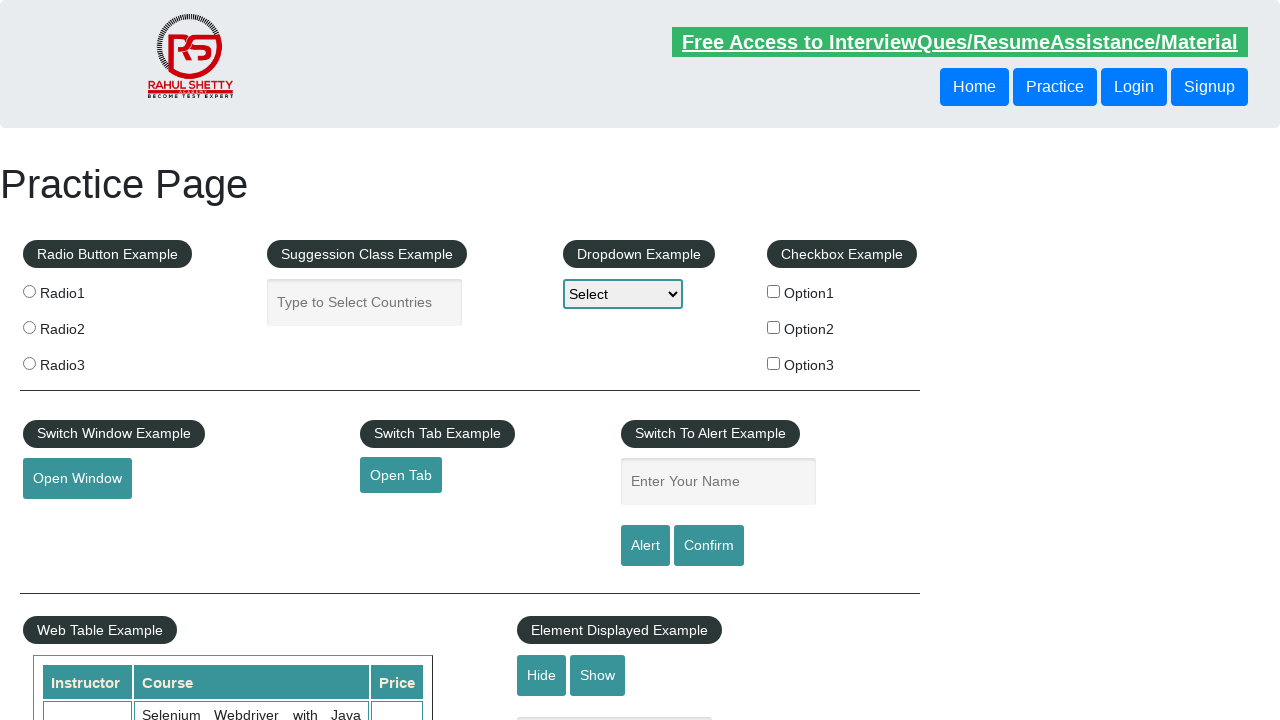

Retrieved href attribute from footer link #11
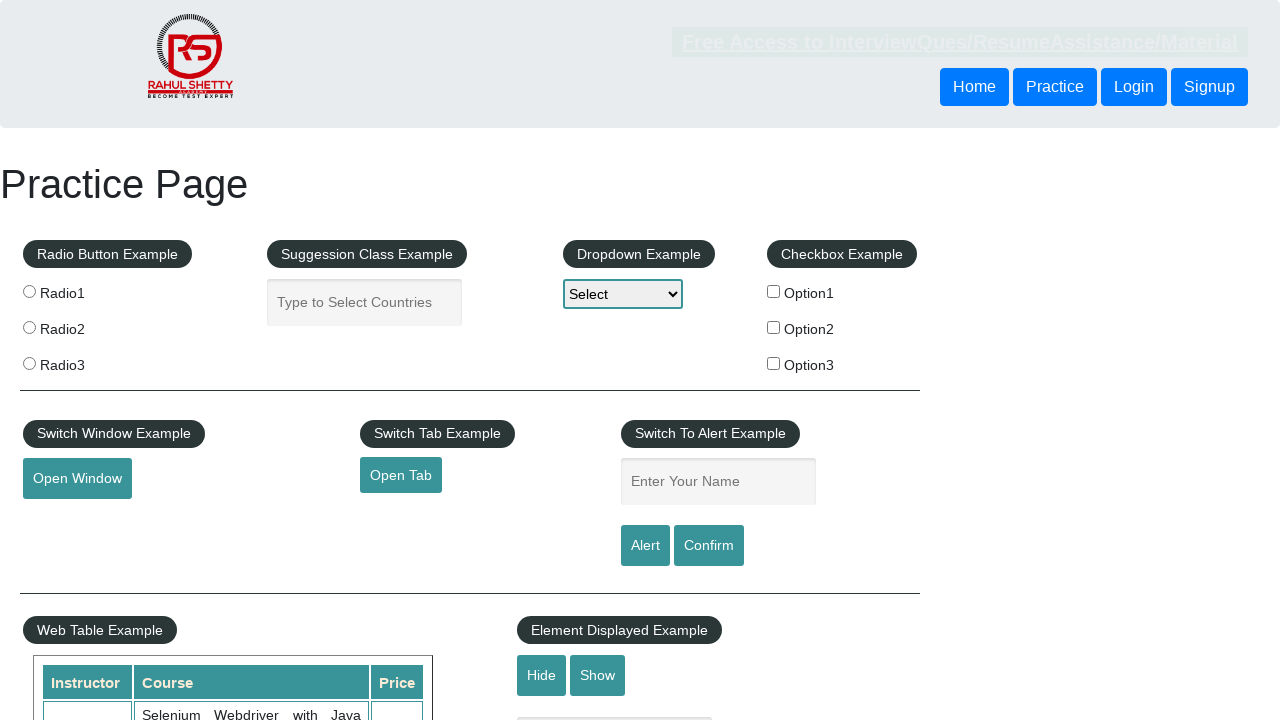

Footer link #11 has valid href: #
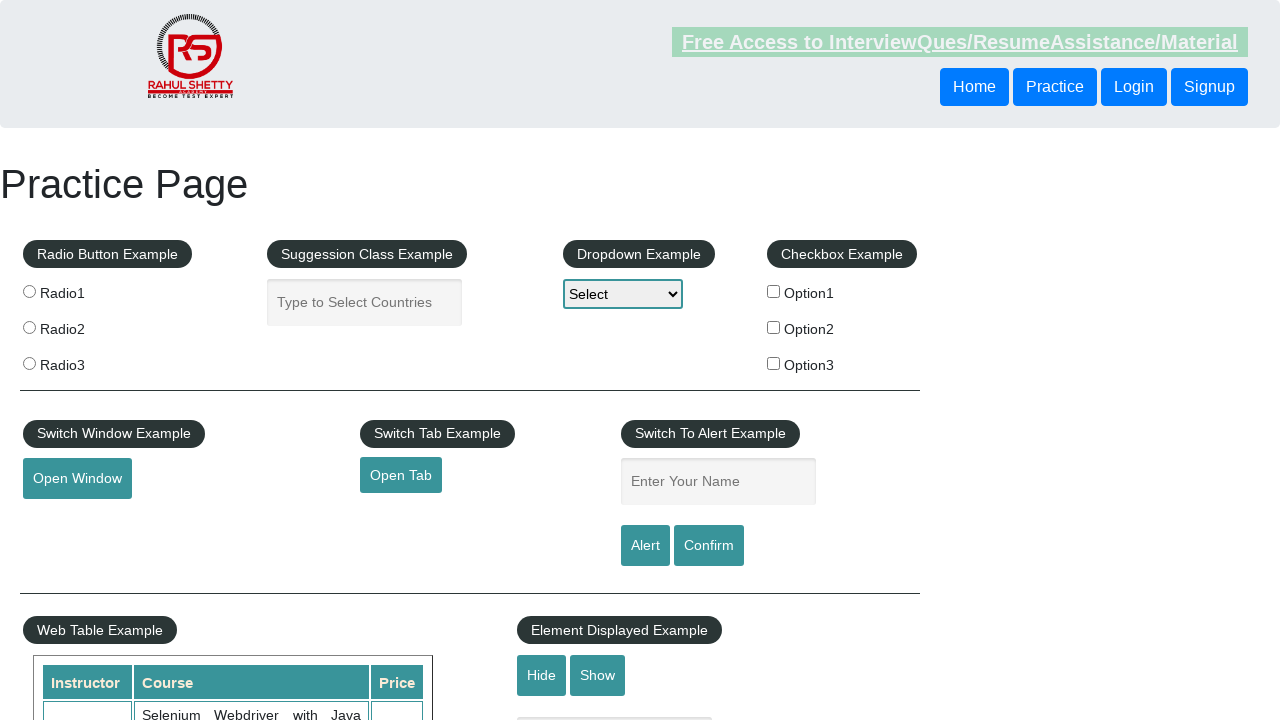

Selected footer link #12
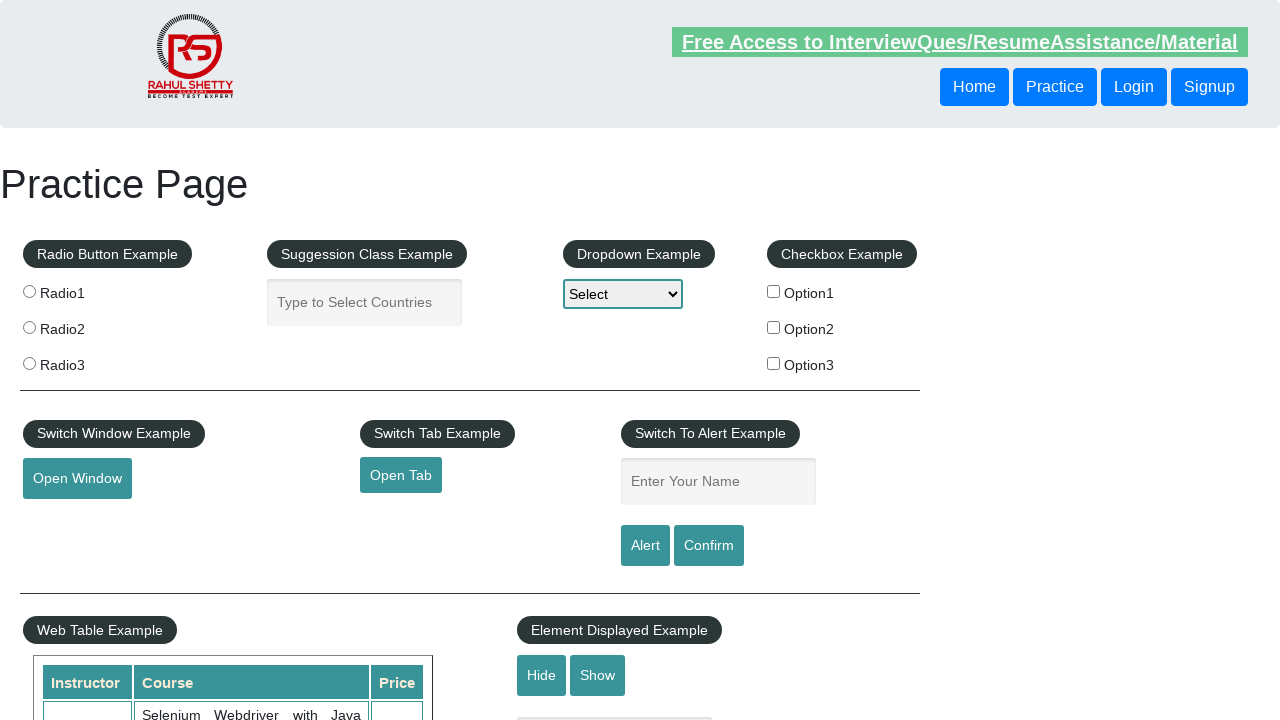

Retrieved href attribute from footer link #12
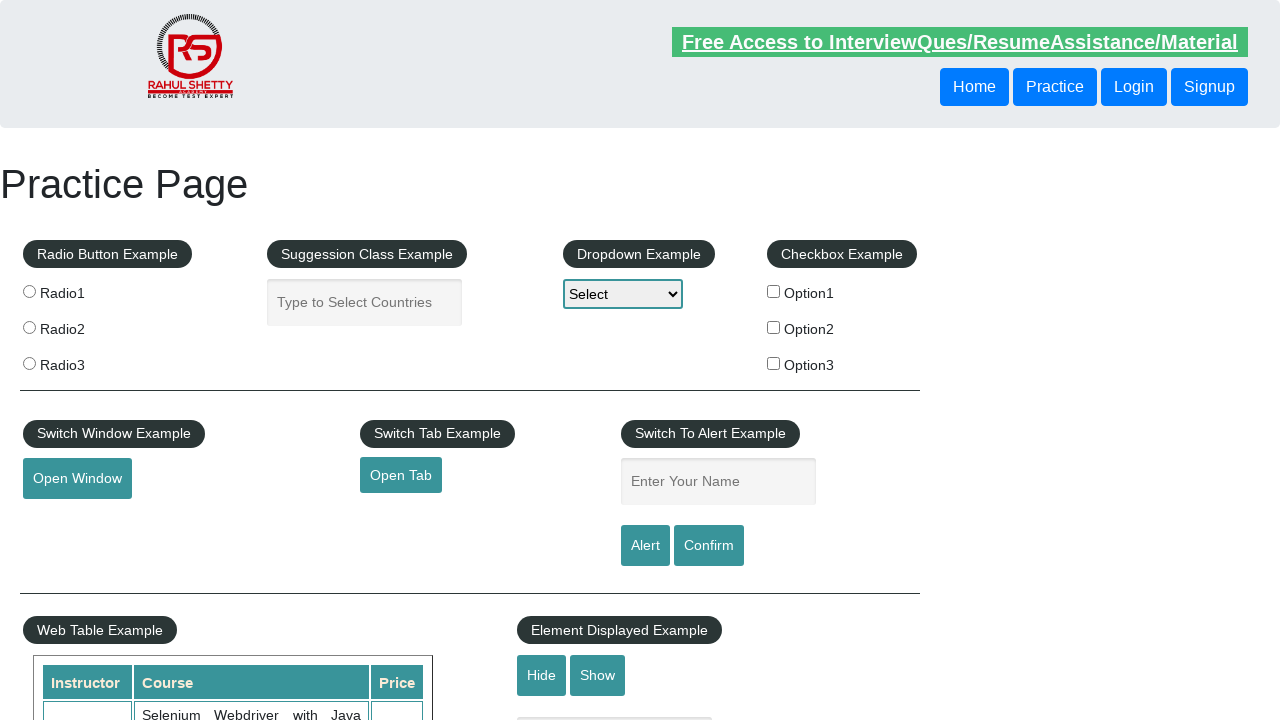

Footer link #12 has valid href: #
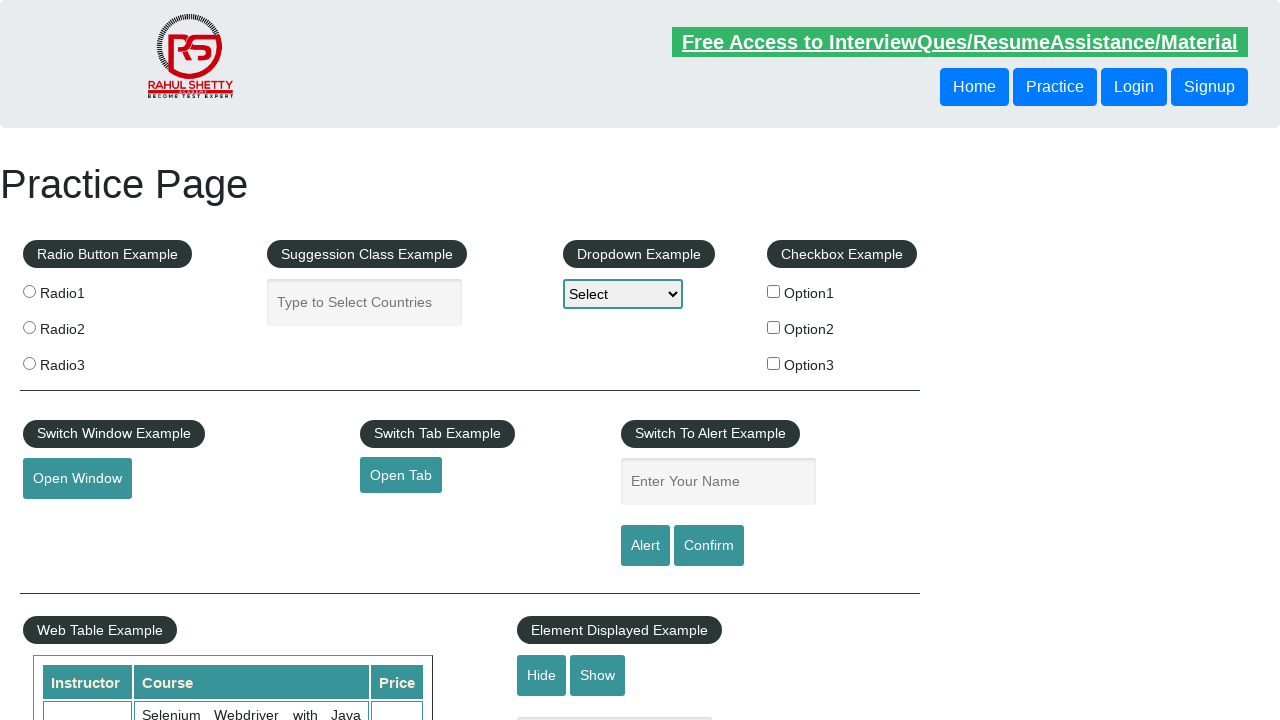

Selected footer link #13
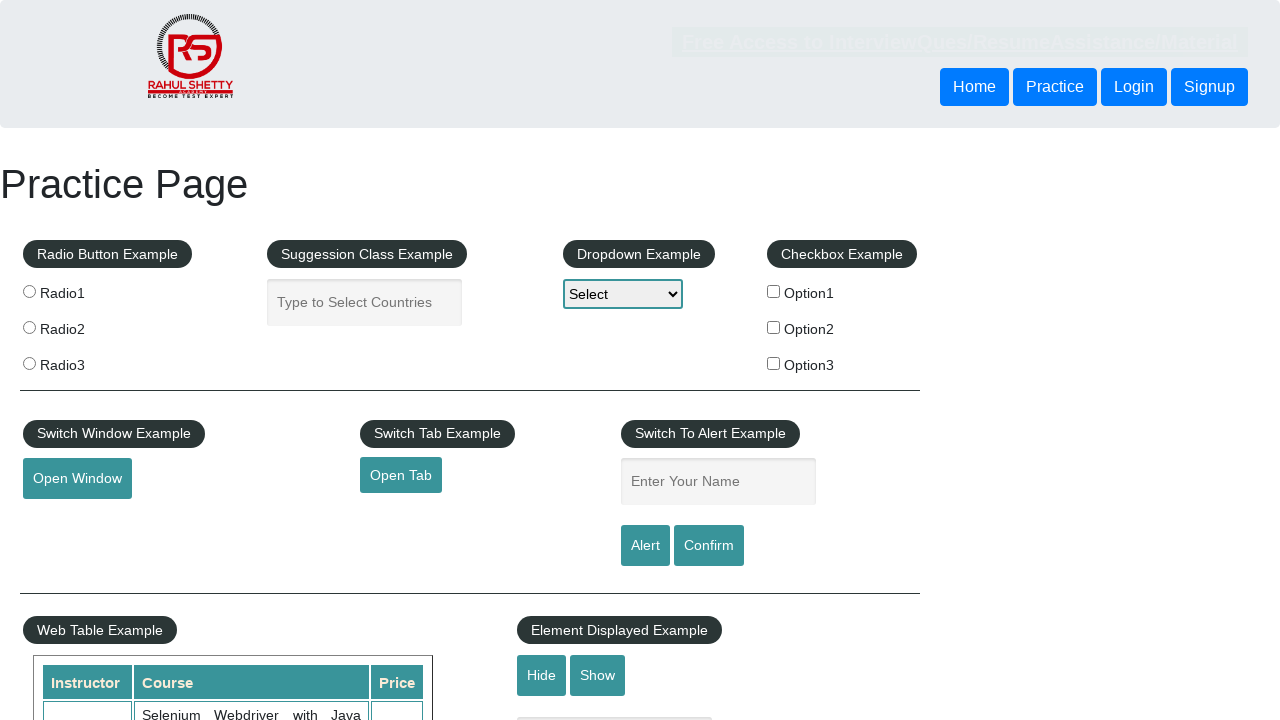

Retrieved href attribute from footer link #13
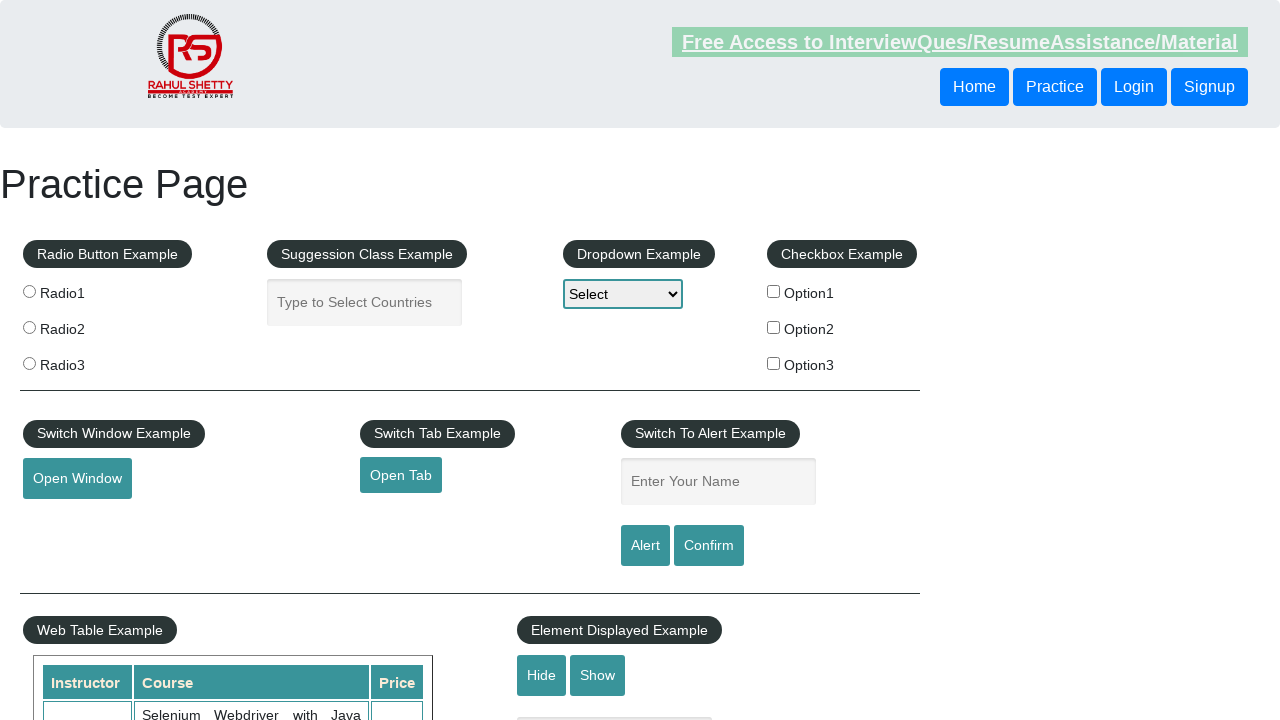

Footer link #13 has valid href: #
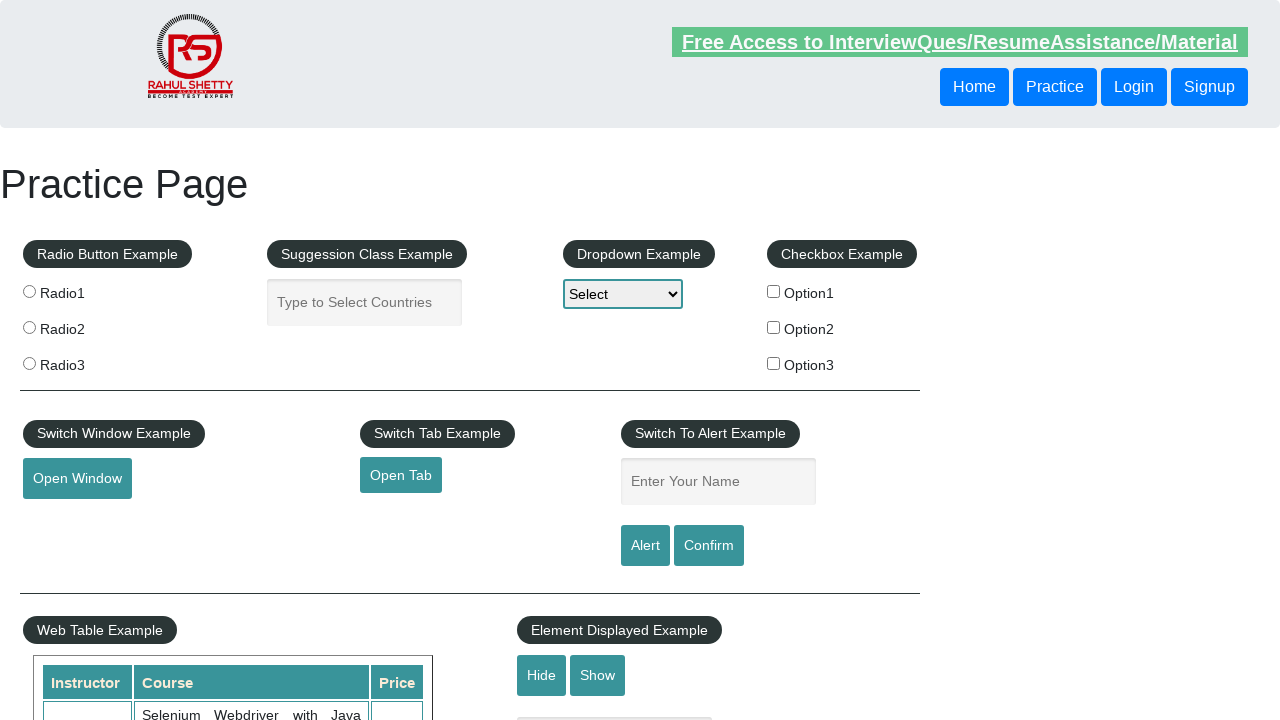

Selected footer link #14
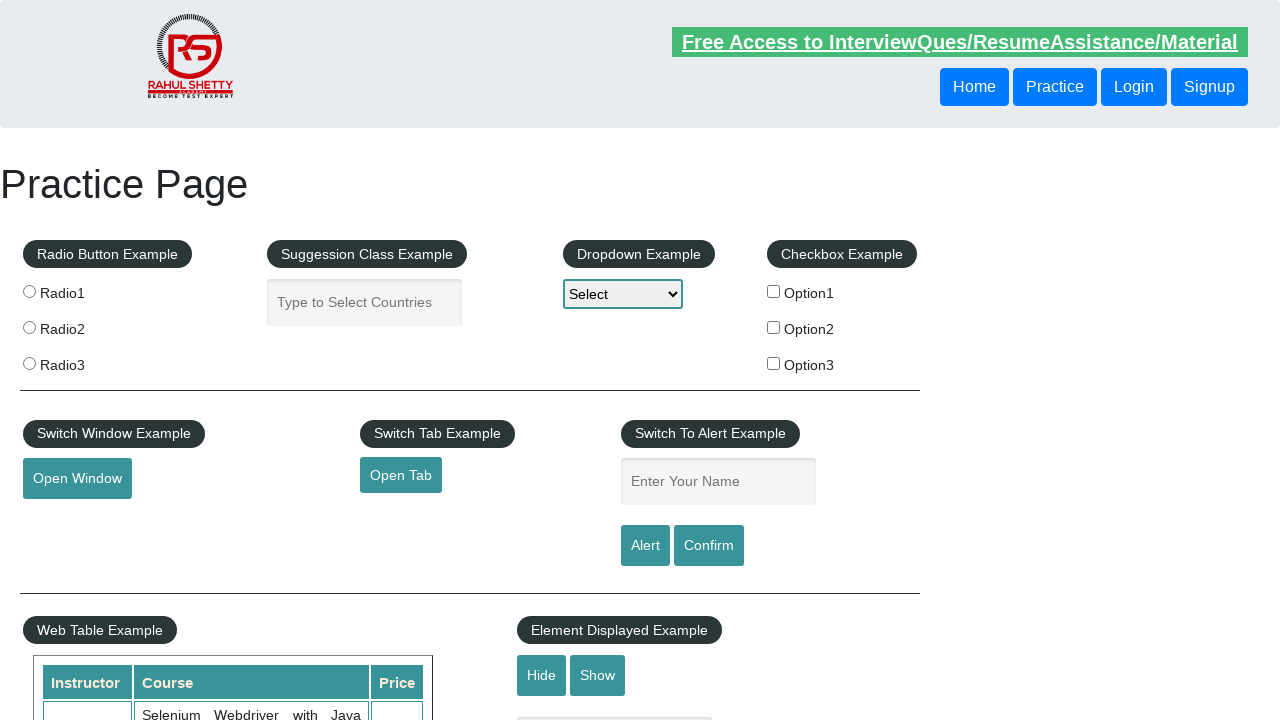

Retrieved href attribute from footer link #14
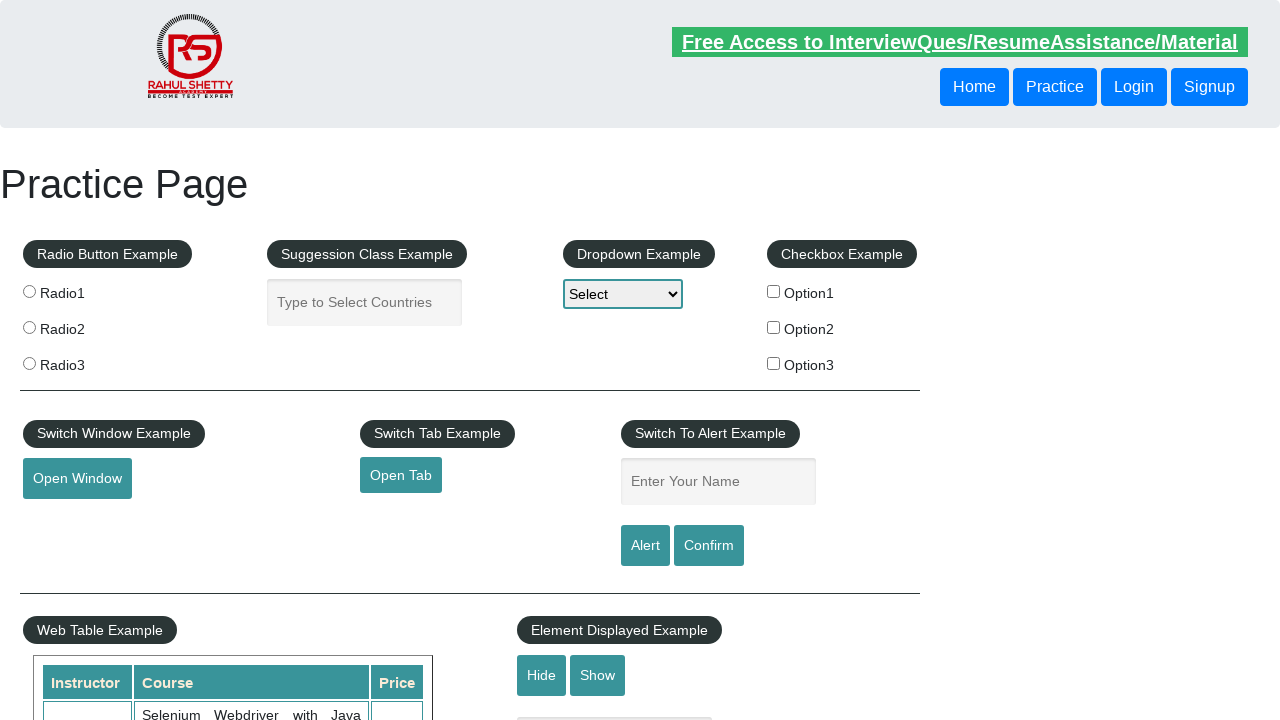

Footer link #14 has valid href: #
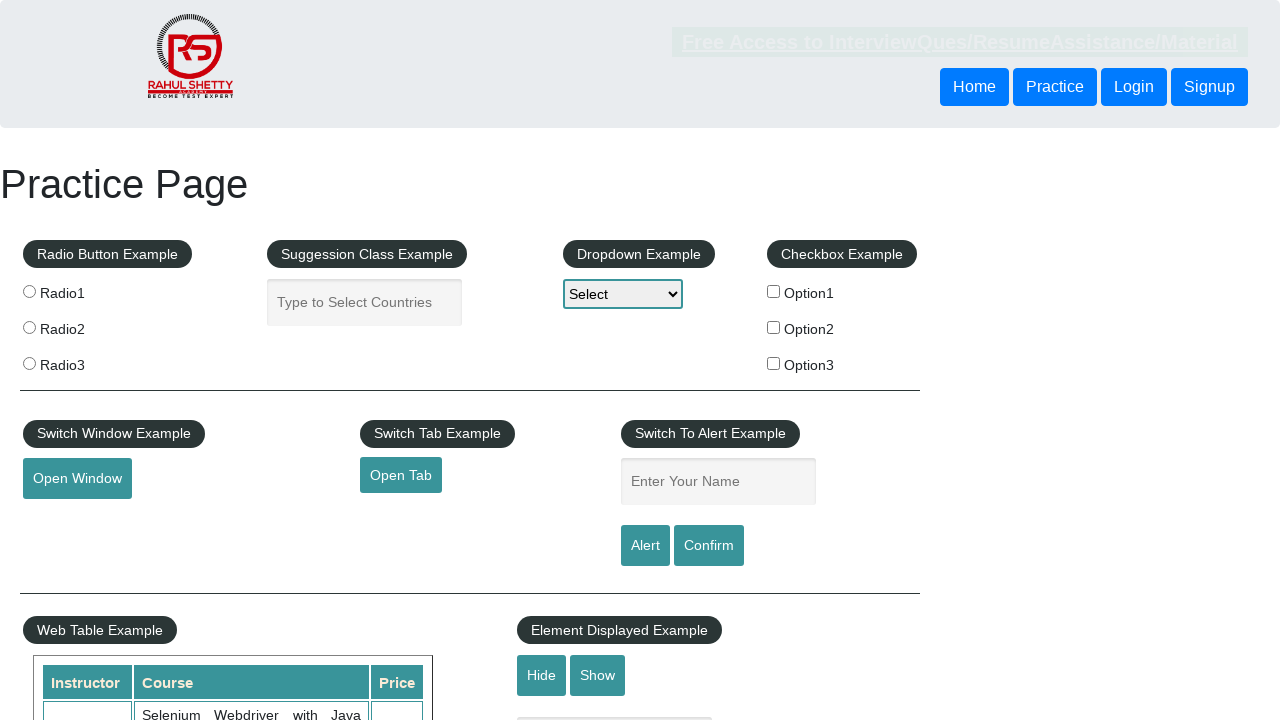

Selected footer link #15
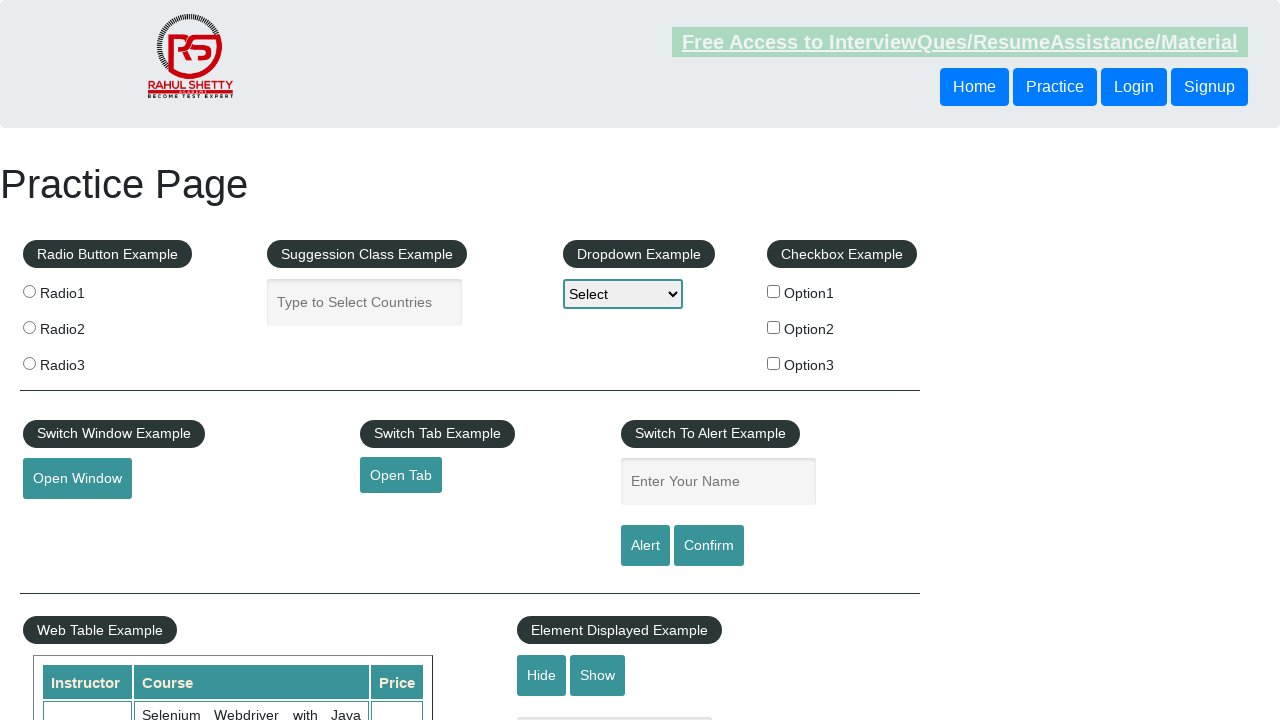

Retrieved href attribute from footer link #15
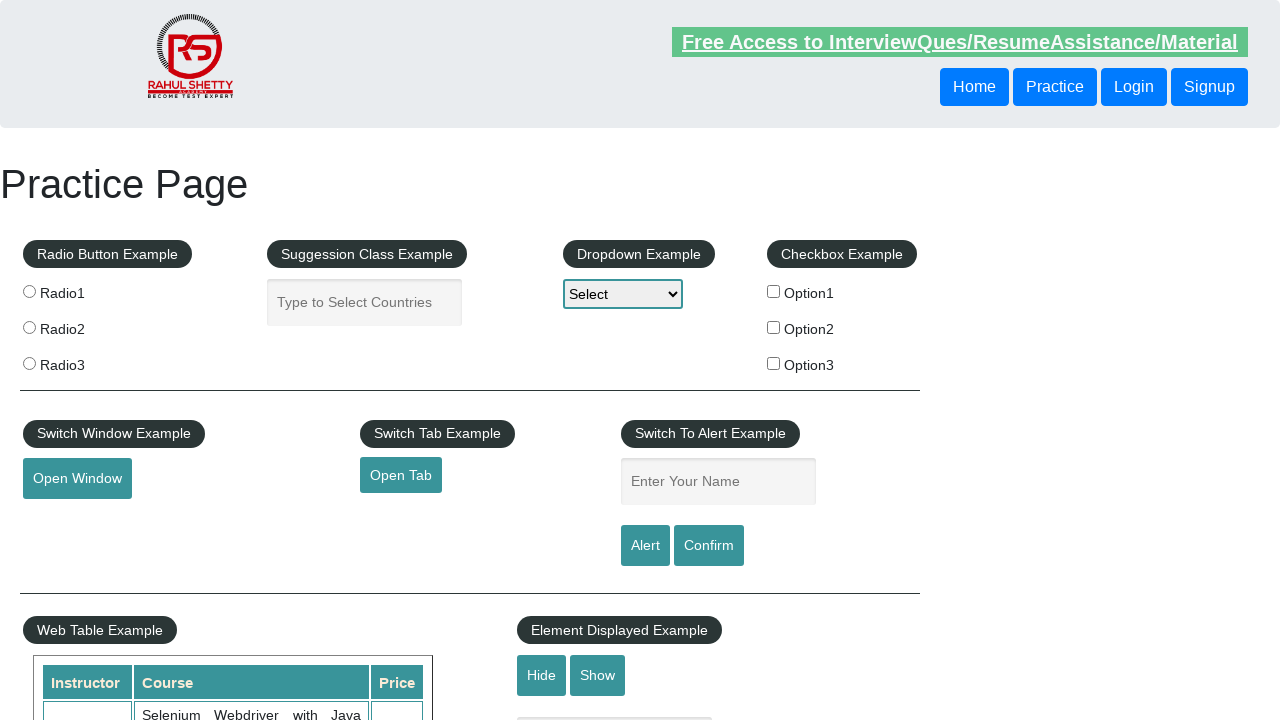

Footer link #15 has valid href: #
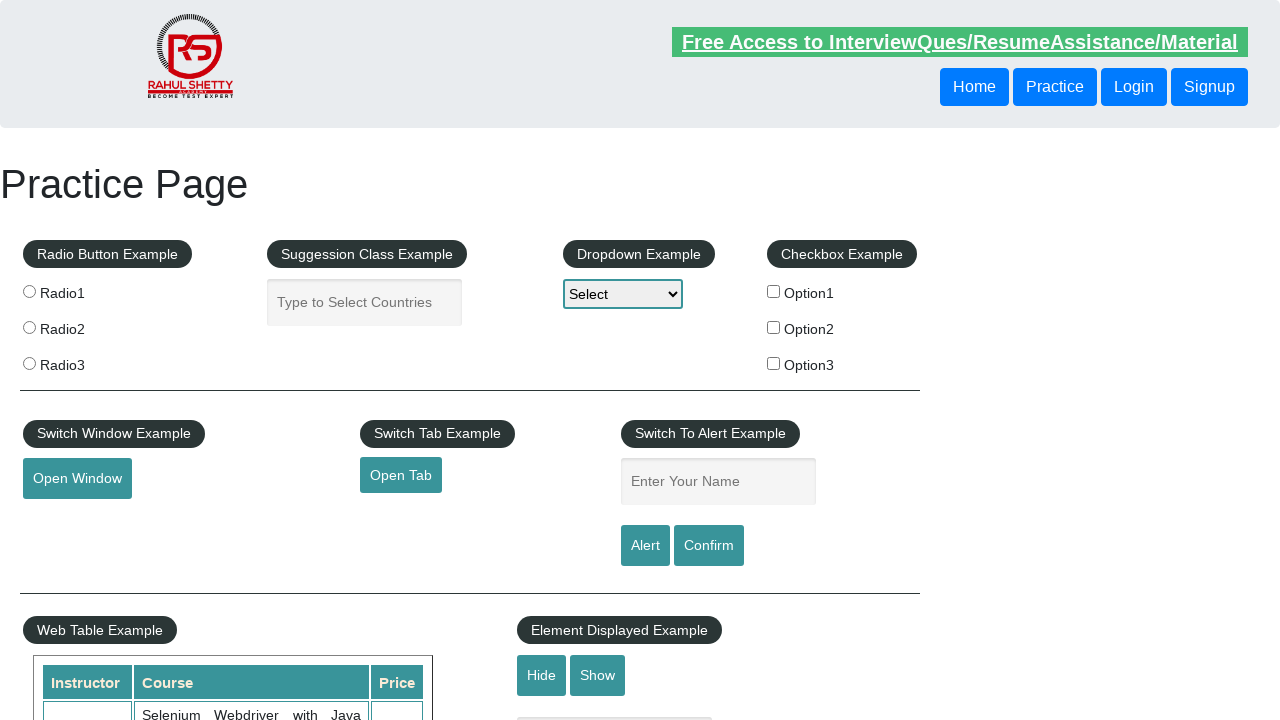

Selected footer link #16
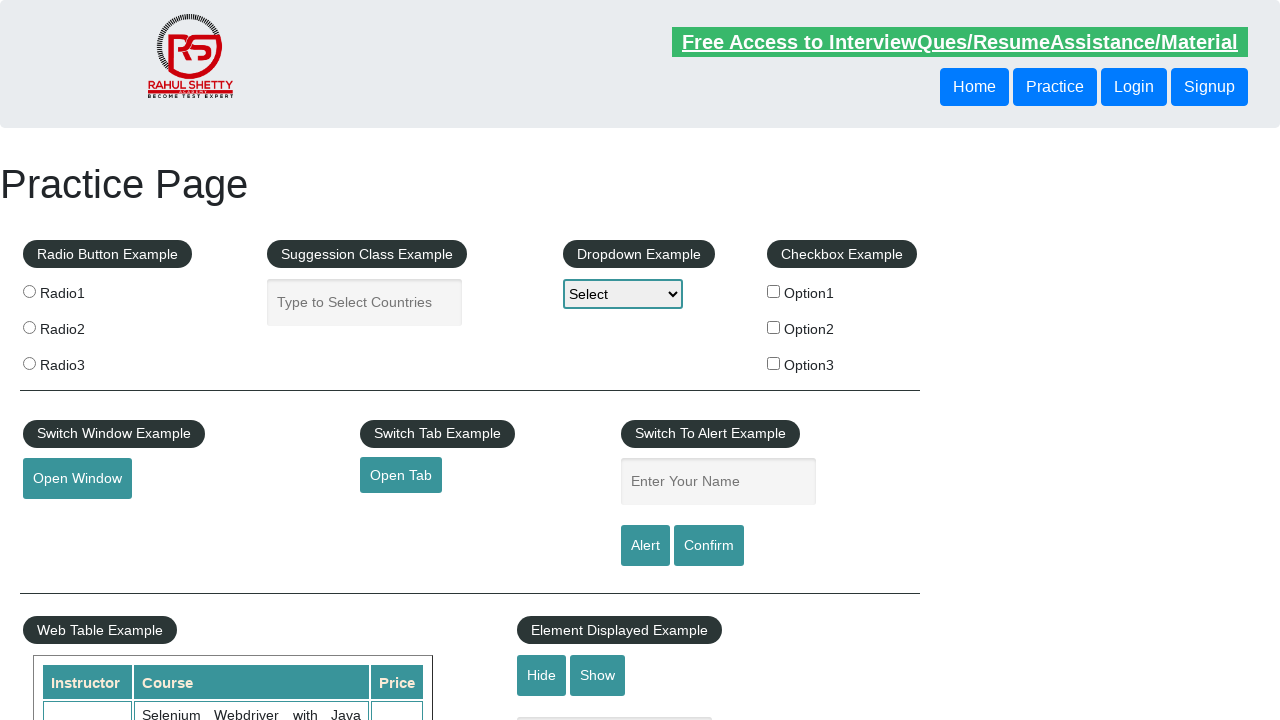

Retrieved href attribute from footer link #16
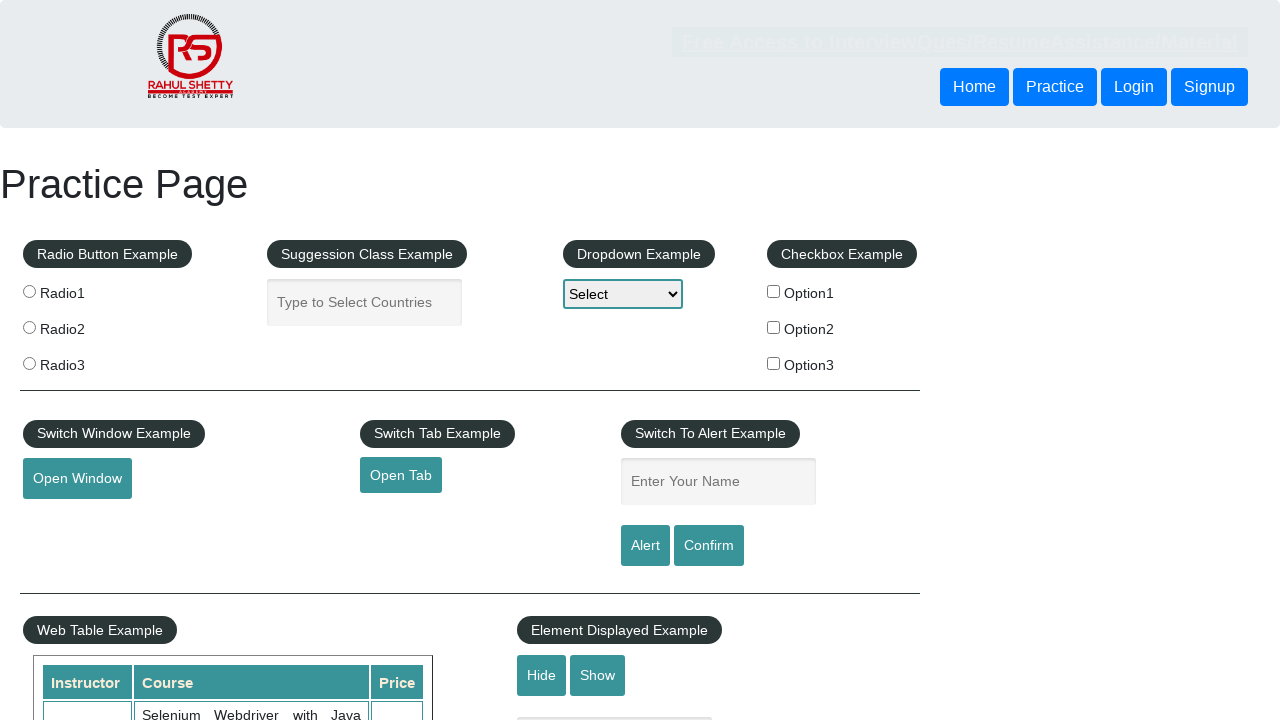

Footer link #16 has valid href: #
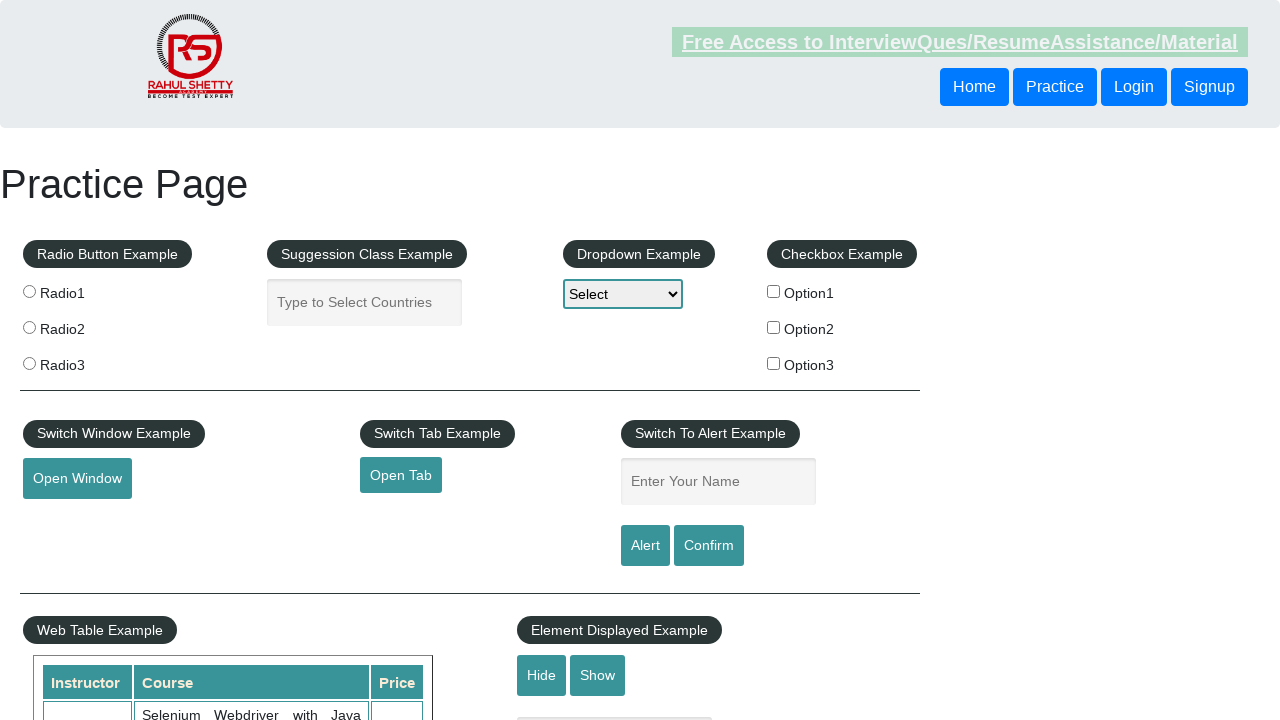

Selected footer link #17
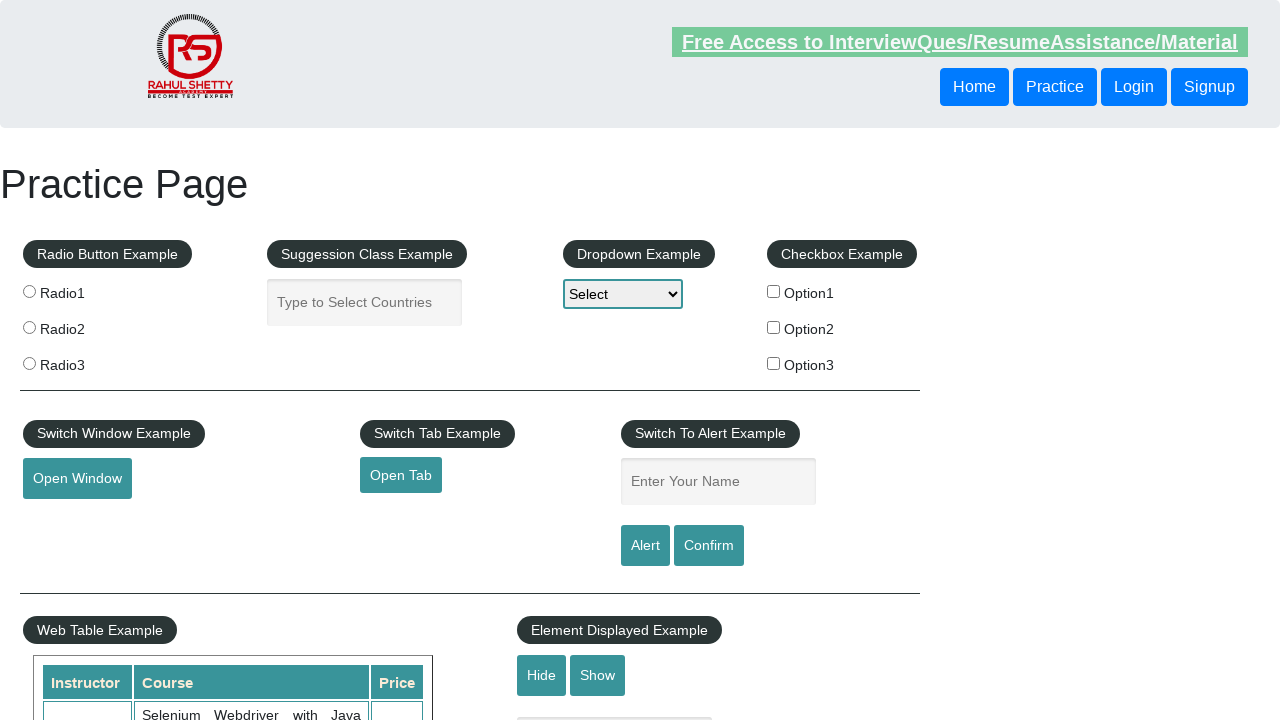

Retrieved href attribute from footer link #17
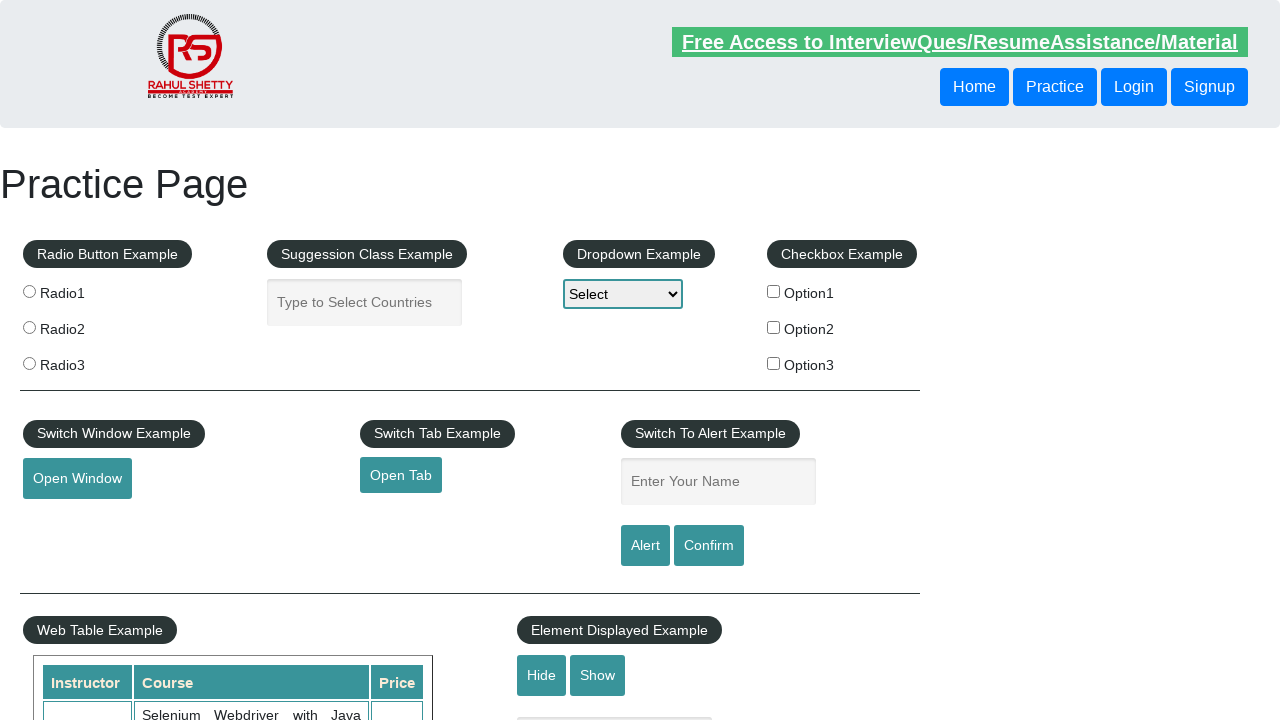

Footer link #17 has valid href: #
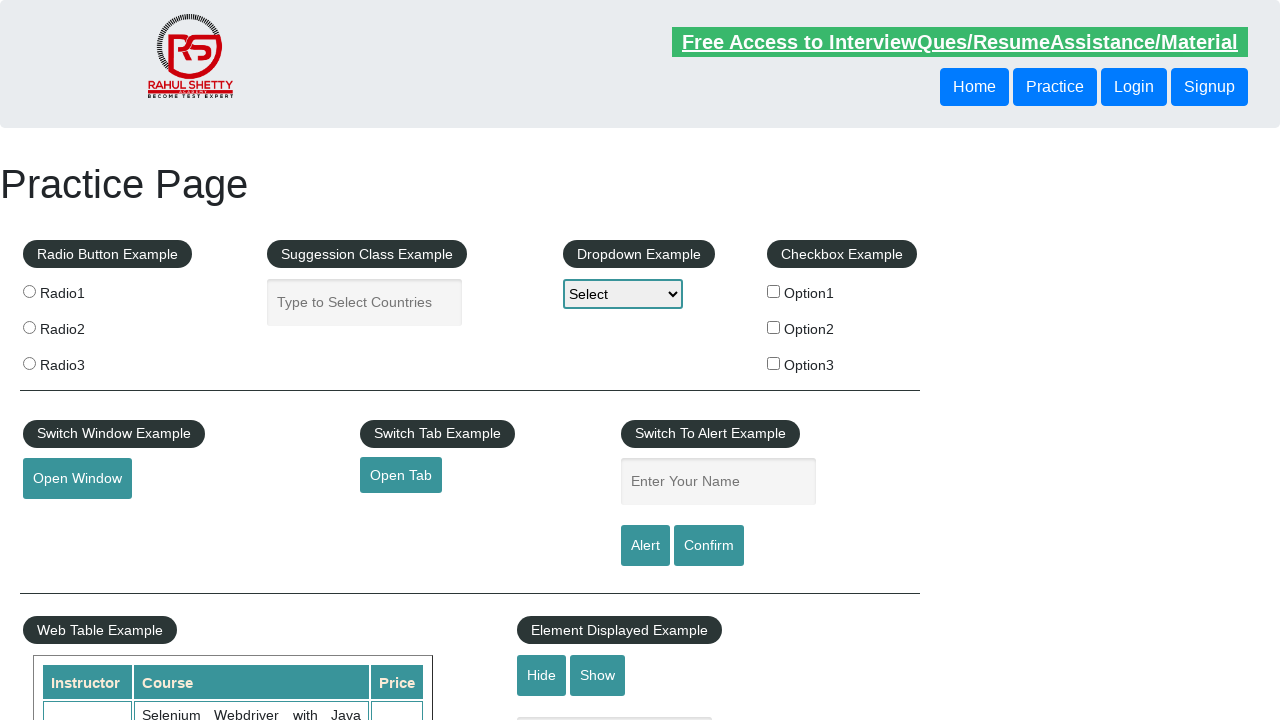

Selected footer link #18
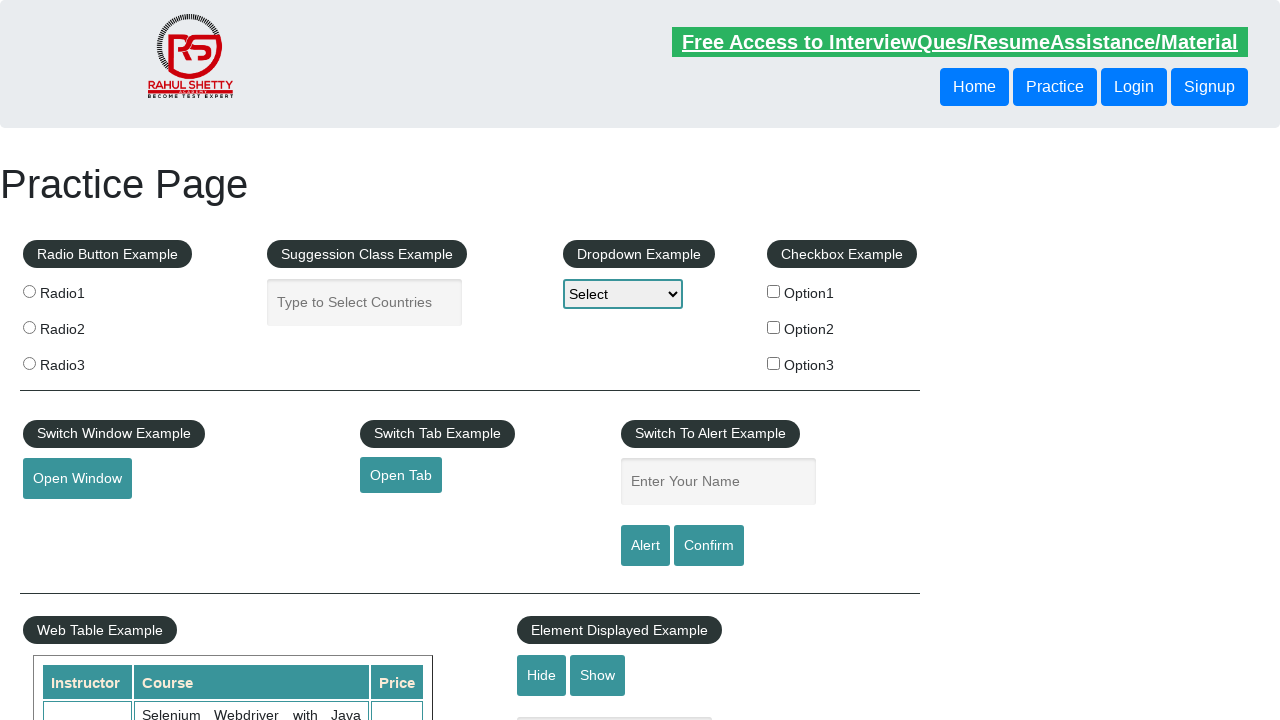

Retrieved href attribute from footer link #18
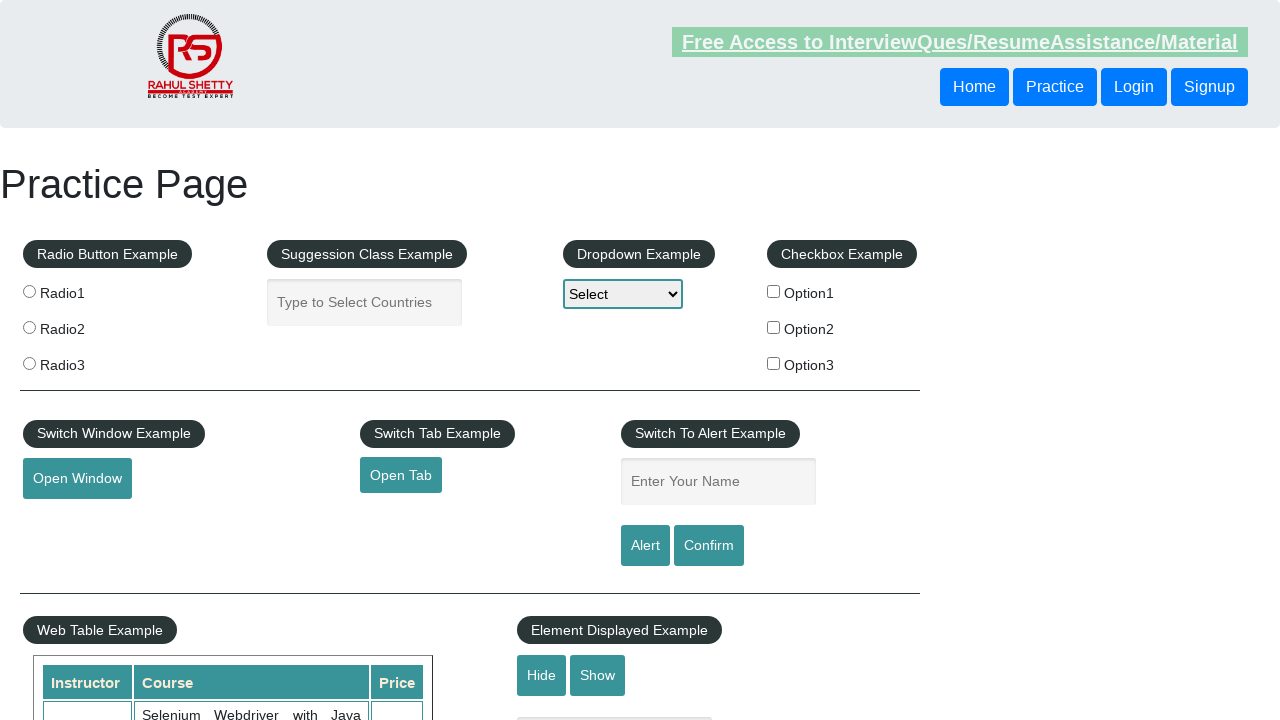

Footer link #18 has valid href: #
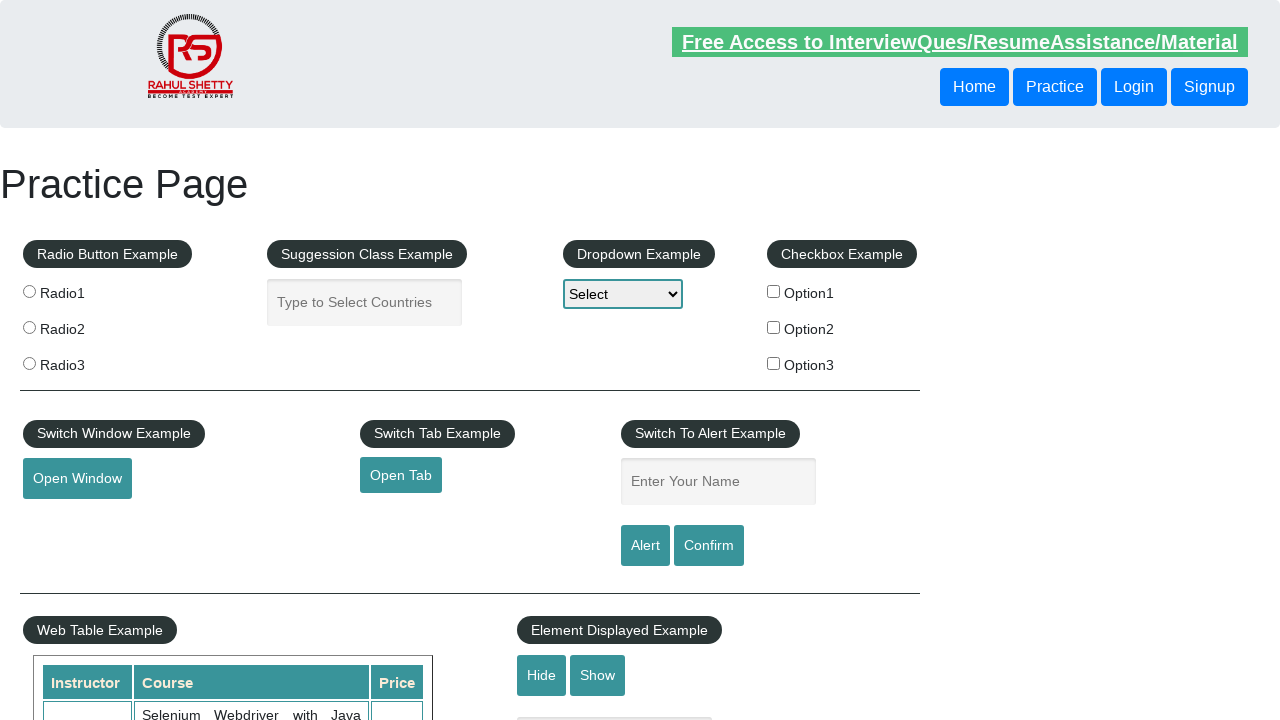

Selected footer link #19
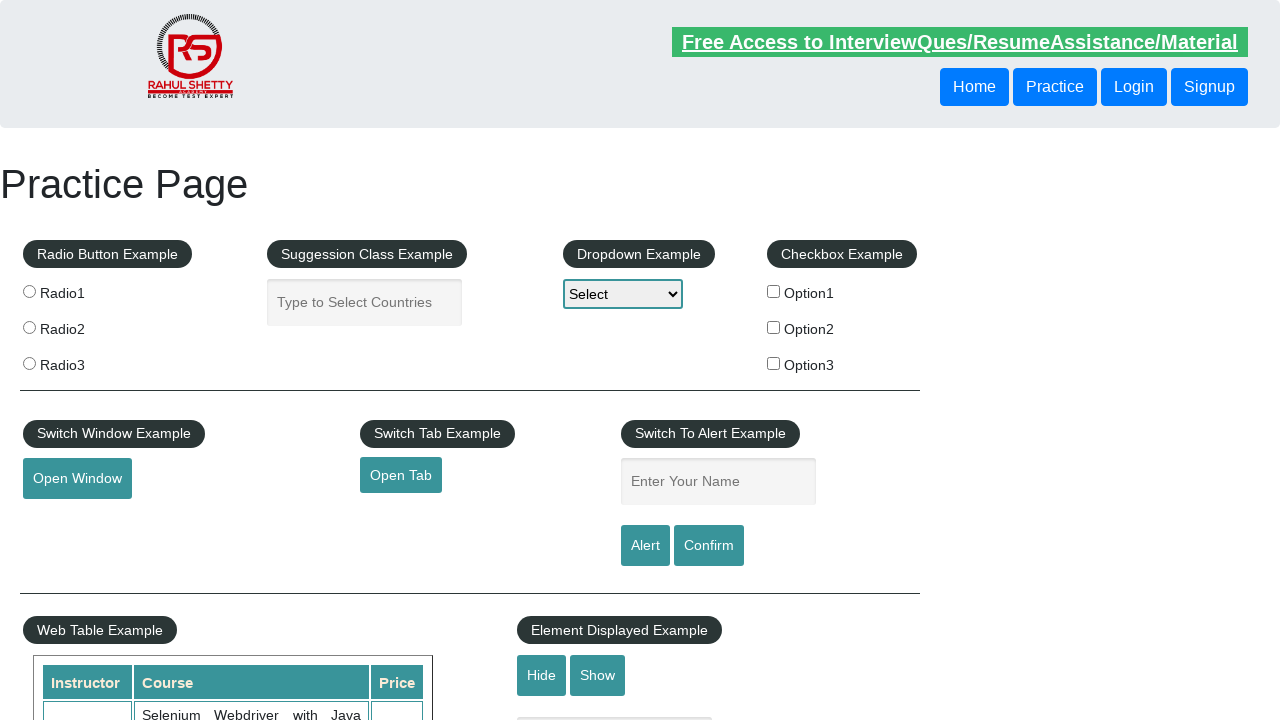

Retrieved href attribute from footer link #19
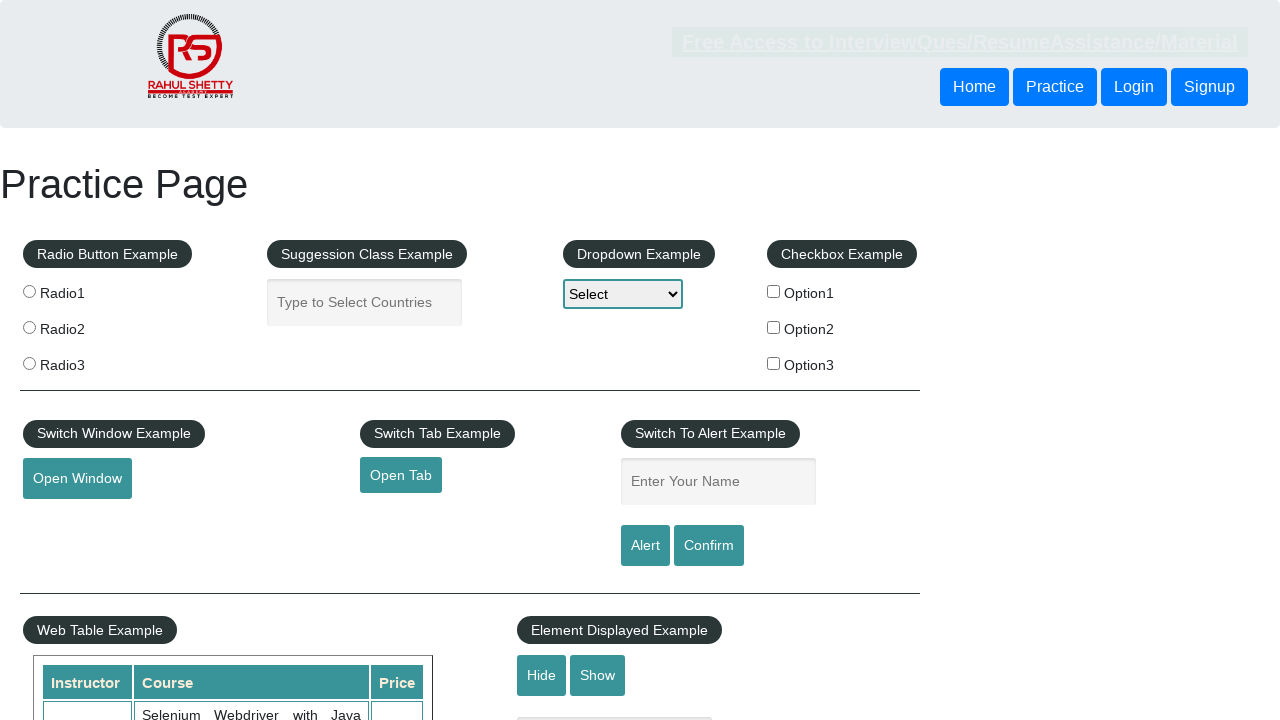

Footer link #19 has valid href: #
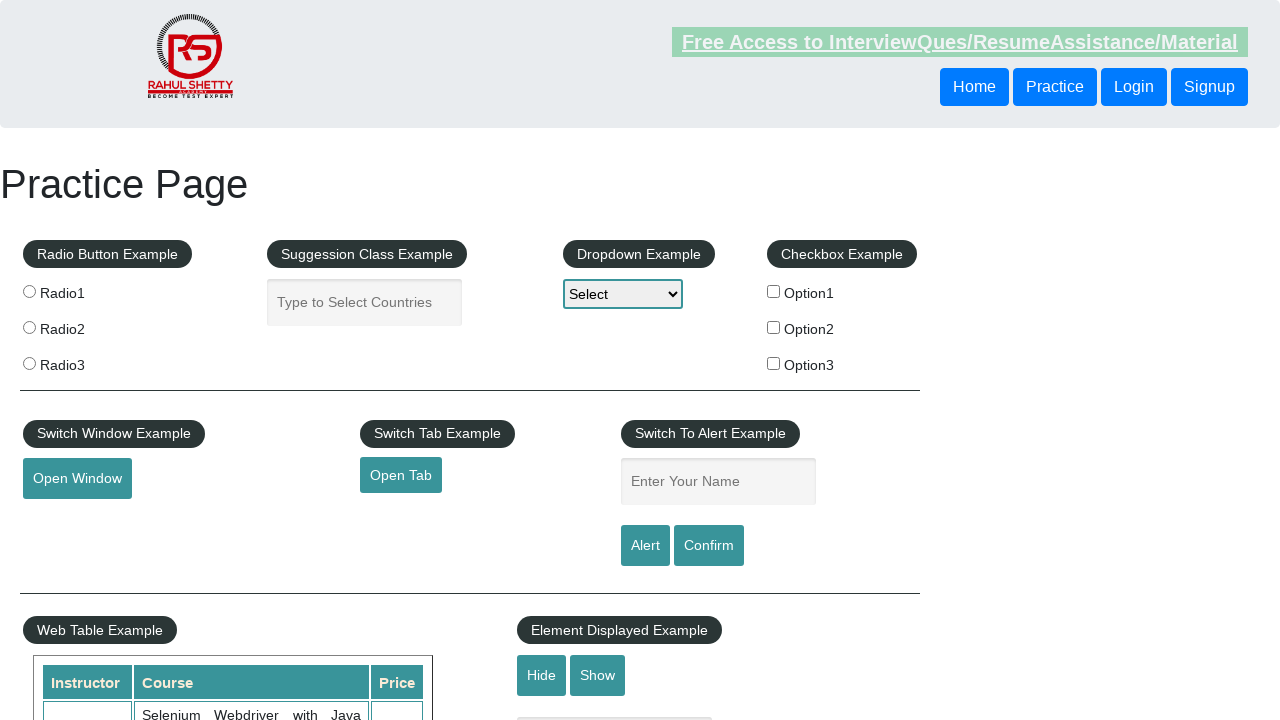

Selected footer link #20
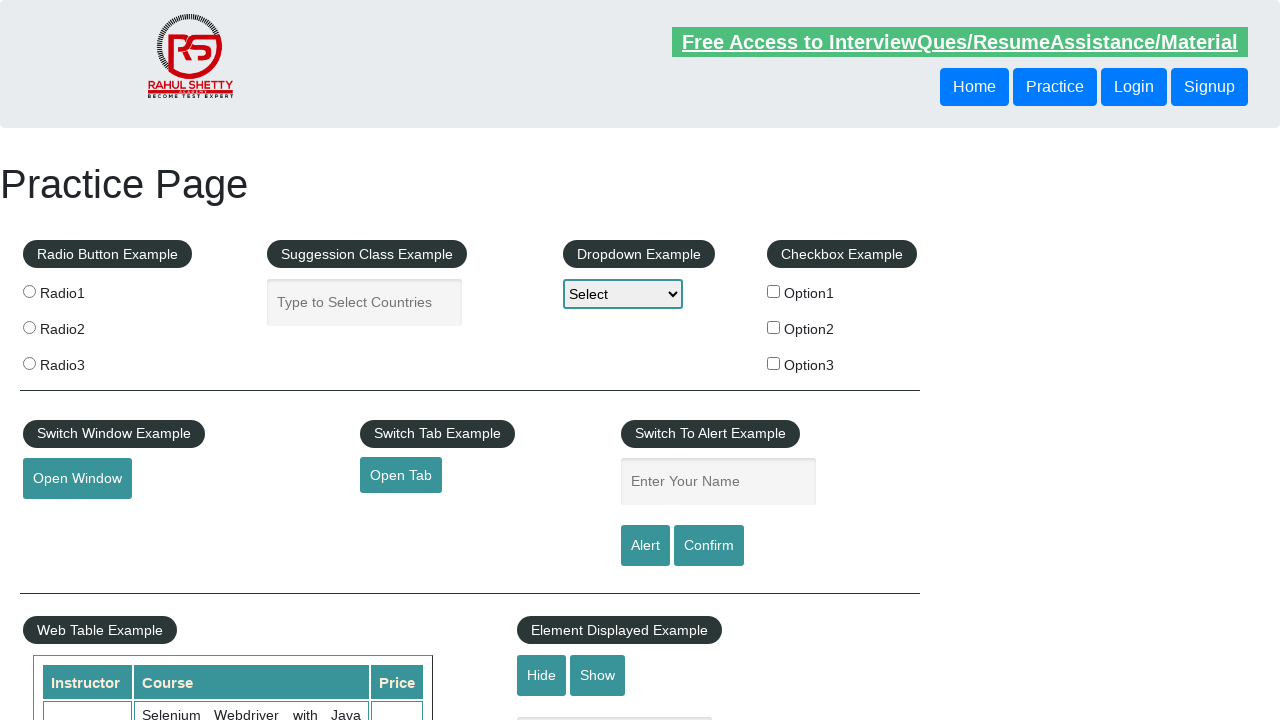

Retrieved href attribute from footer link #20
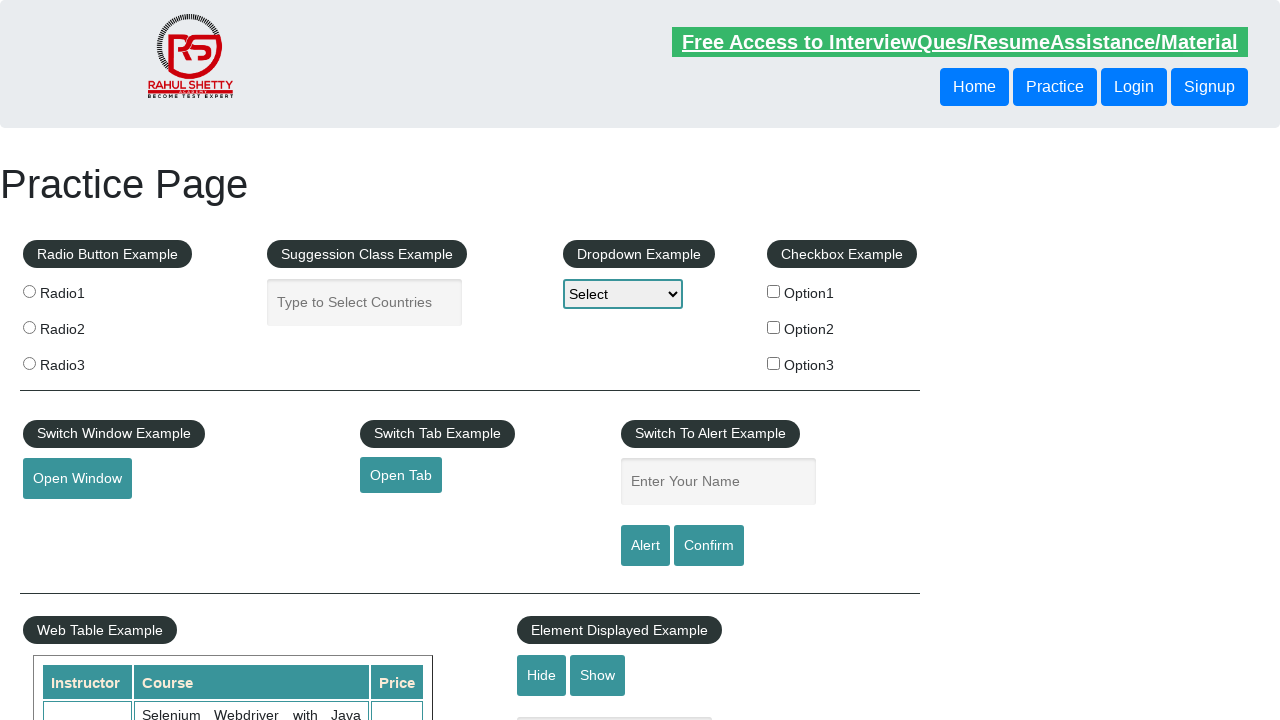

Footer link #20 has valid href: #
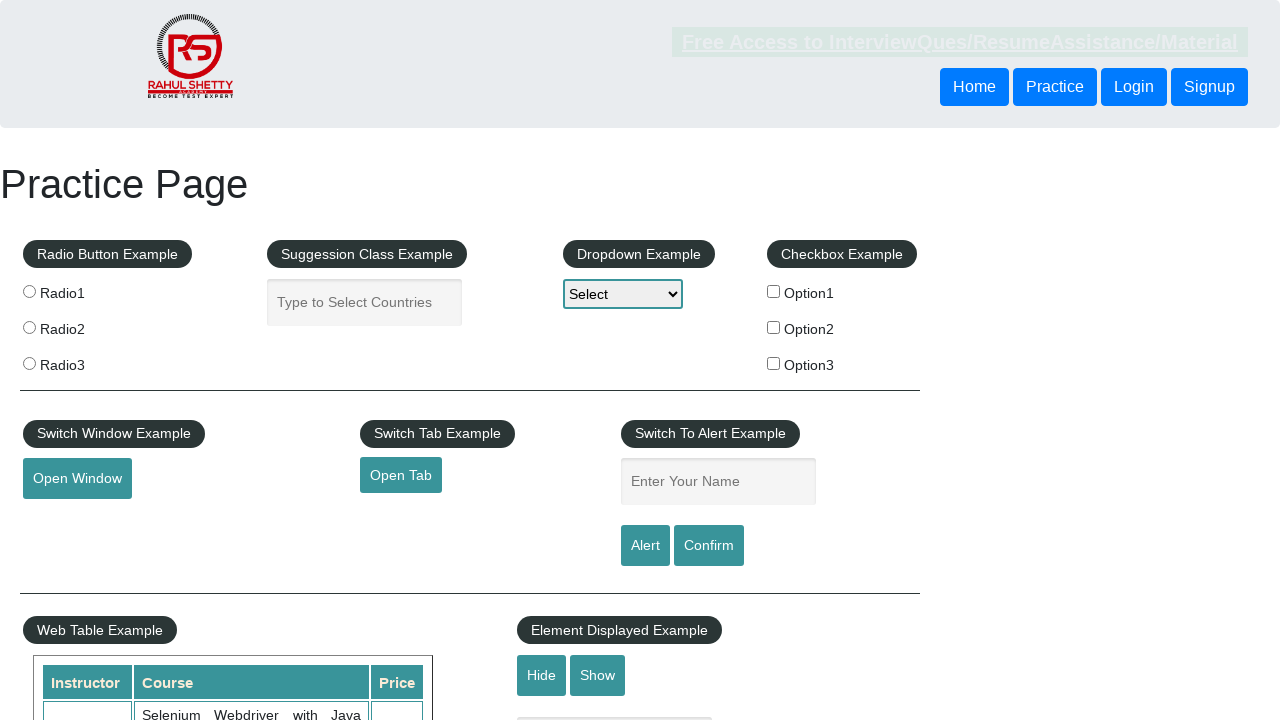

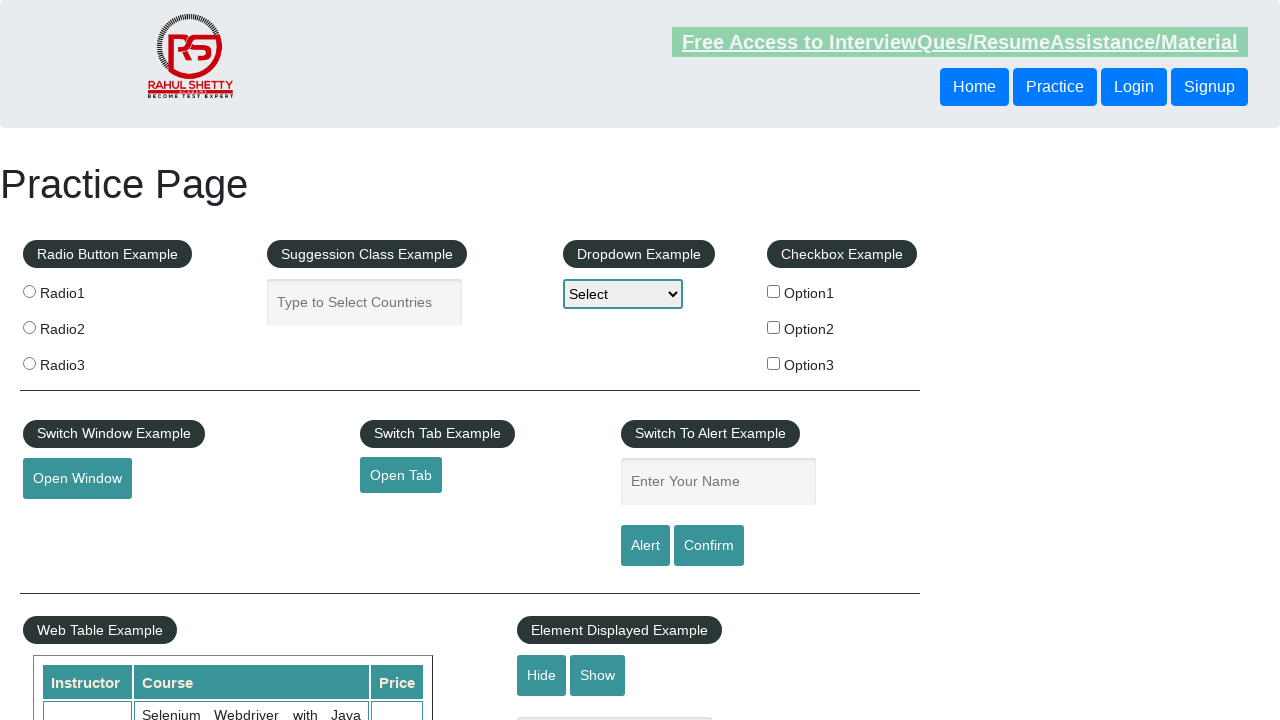